Navigates to a web Sudoku game, waits for the puzzle grid to load, and fills in empty cells with sample values to demonstrate form input functionality on a 9x9 Sudoku grid.

Starting URL: https://widget.websudoku.com/

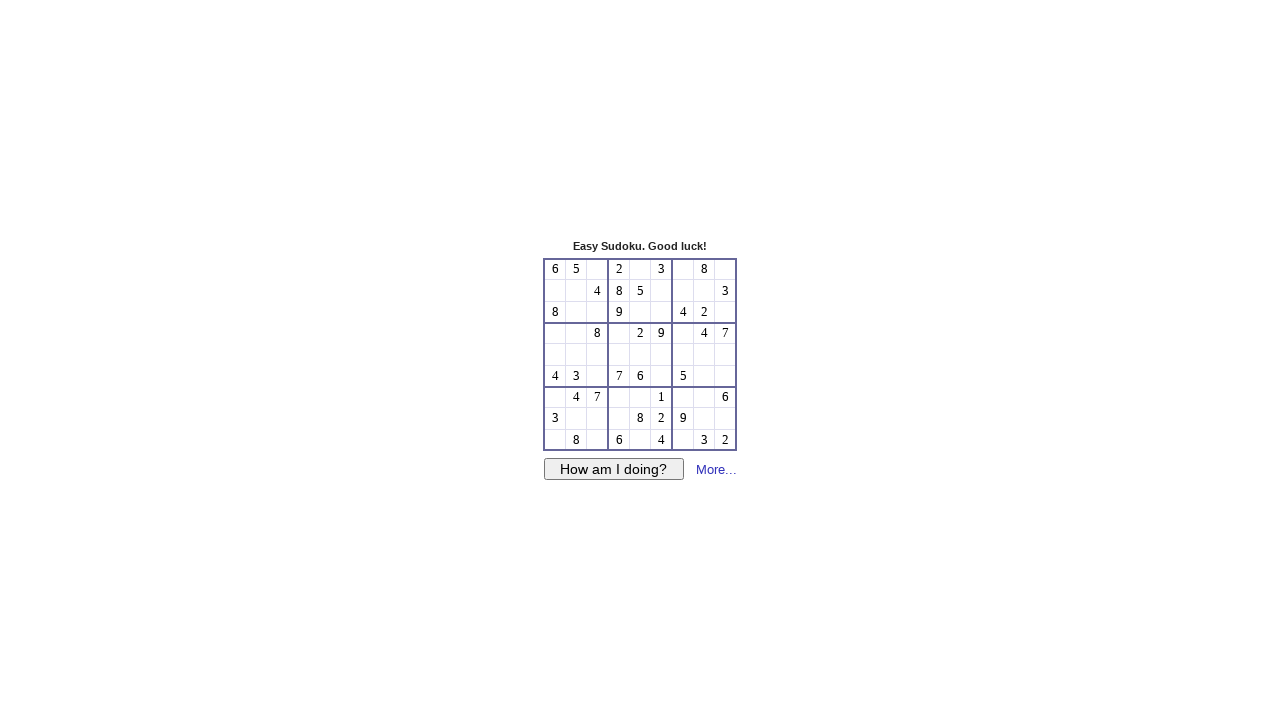

Waited for Sudoku puzzle grid to load
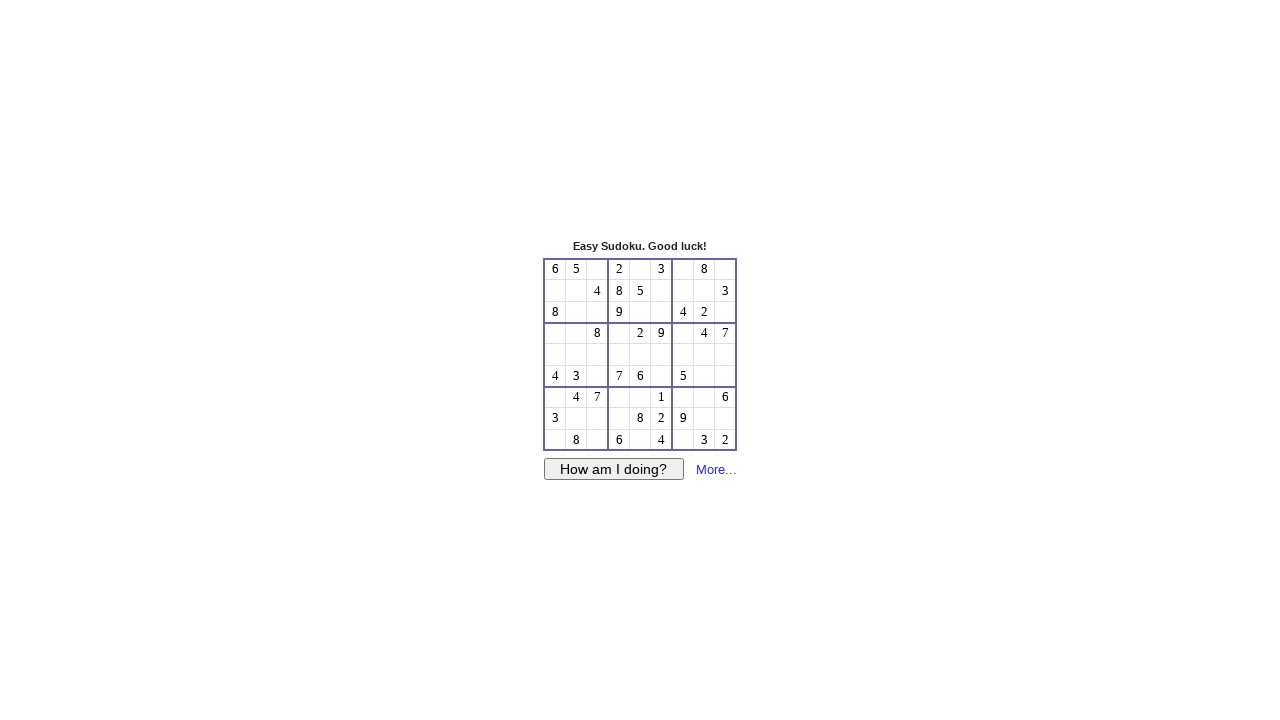

Filled cell at row 0, col 2 with value 3 on #f20
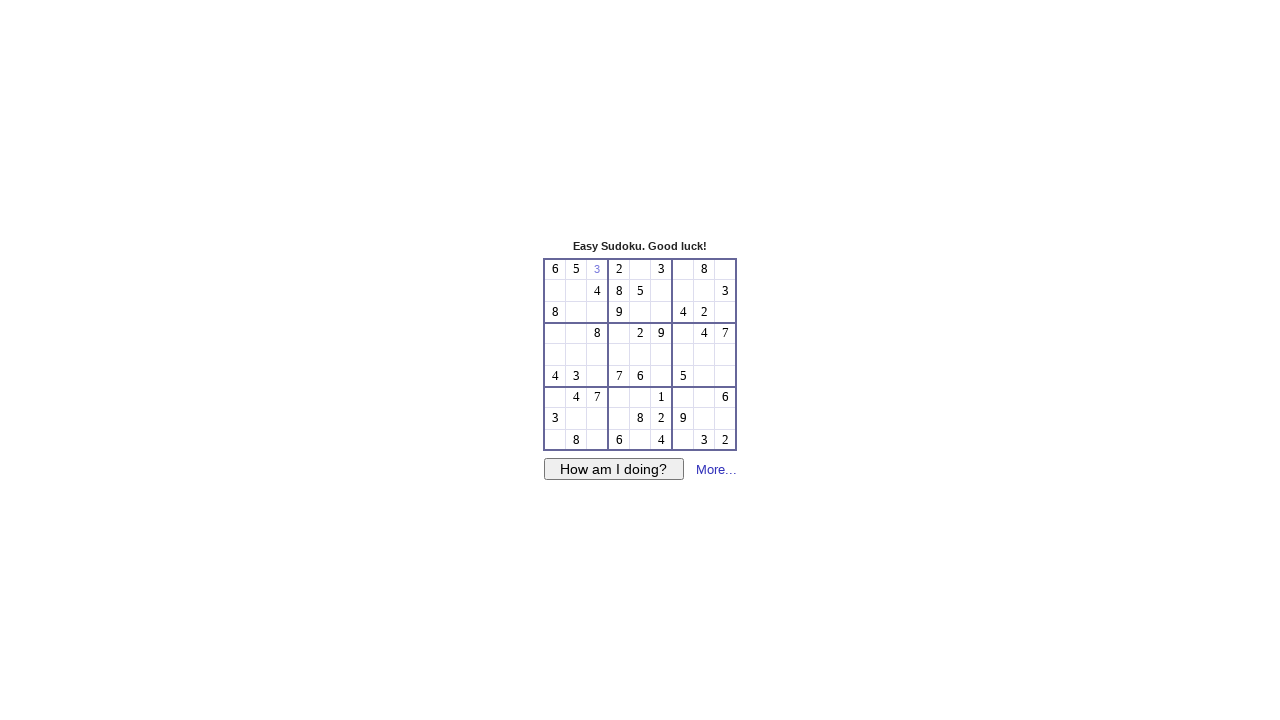

Filled cell at row 0, col 4 with value 5 on #f40
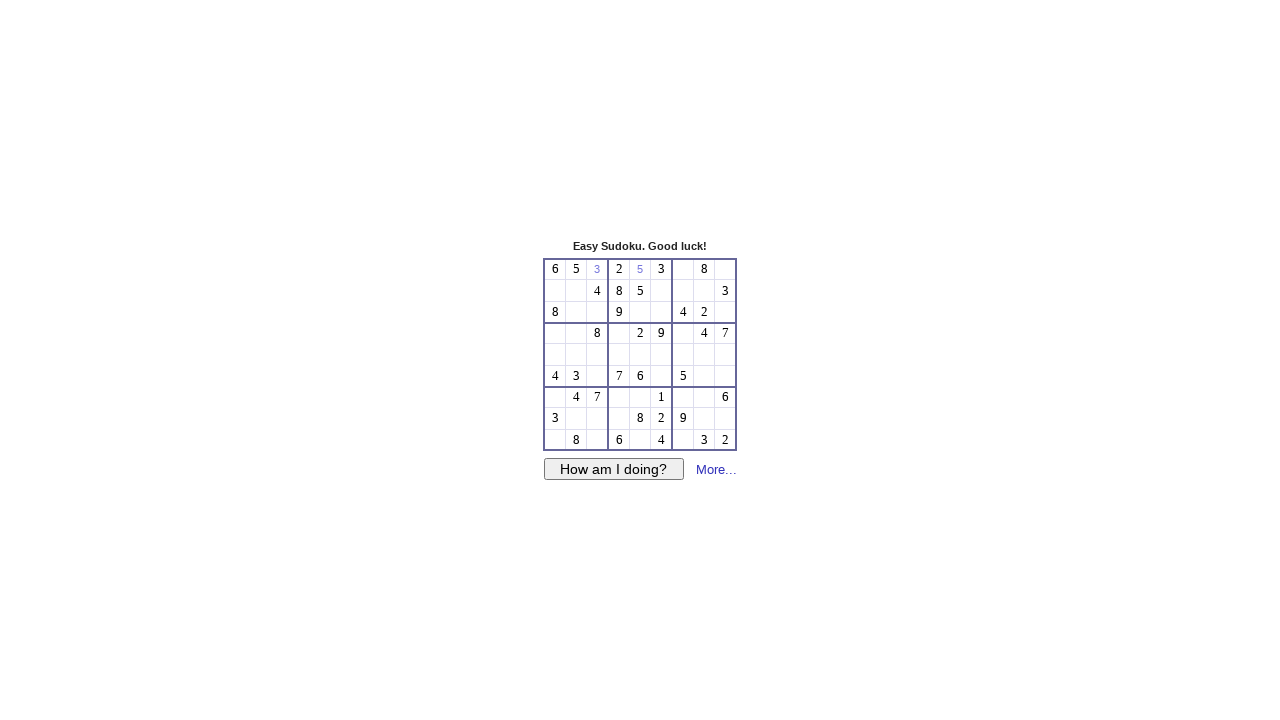

Filled cell at row 0, col 6 with value 7 on #f60
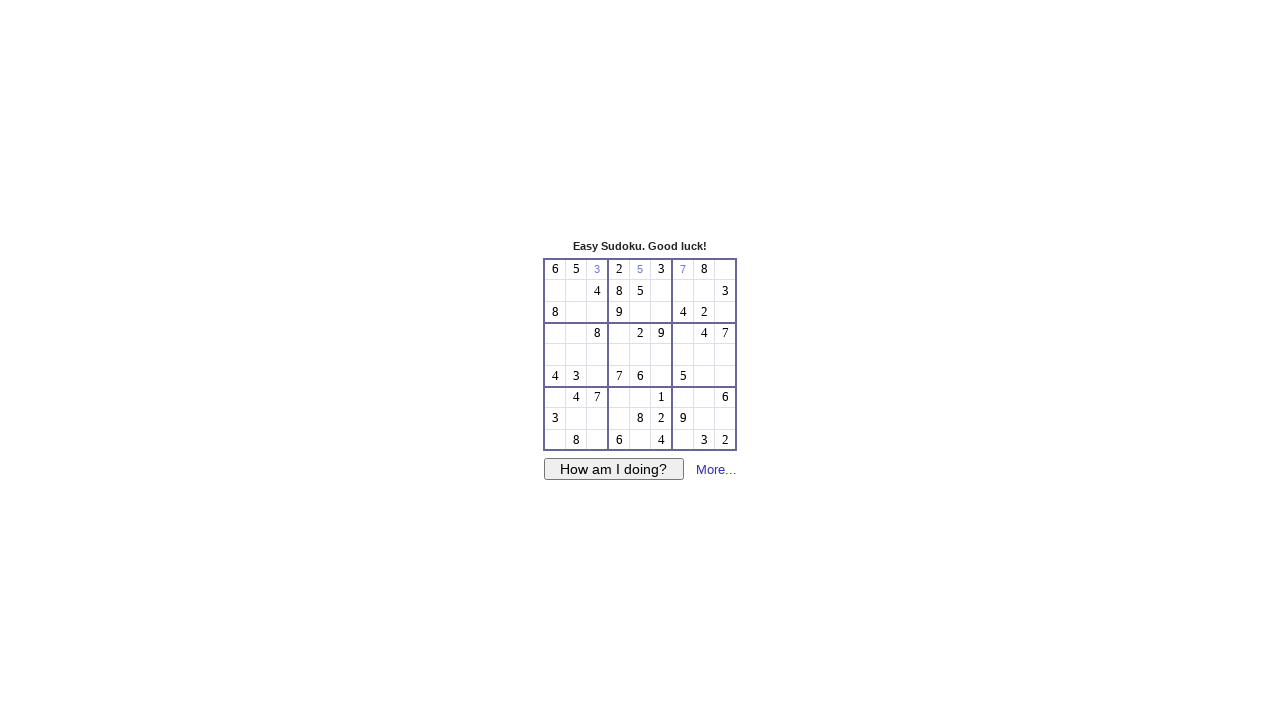

Filled cell at row 0, col 8 with value 9 on #f80
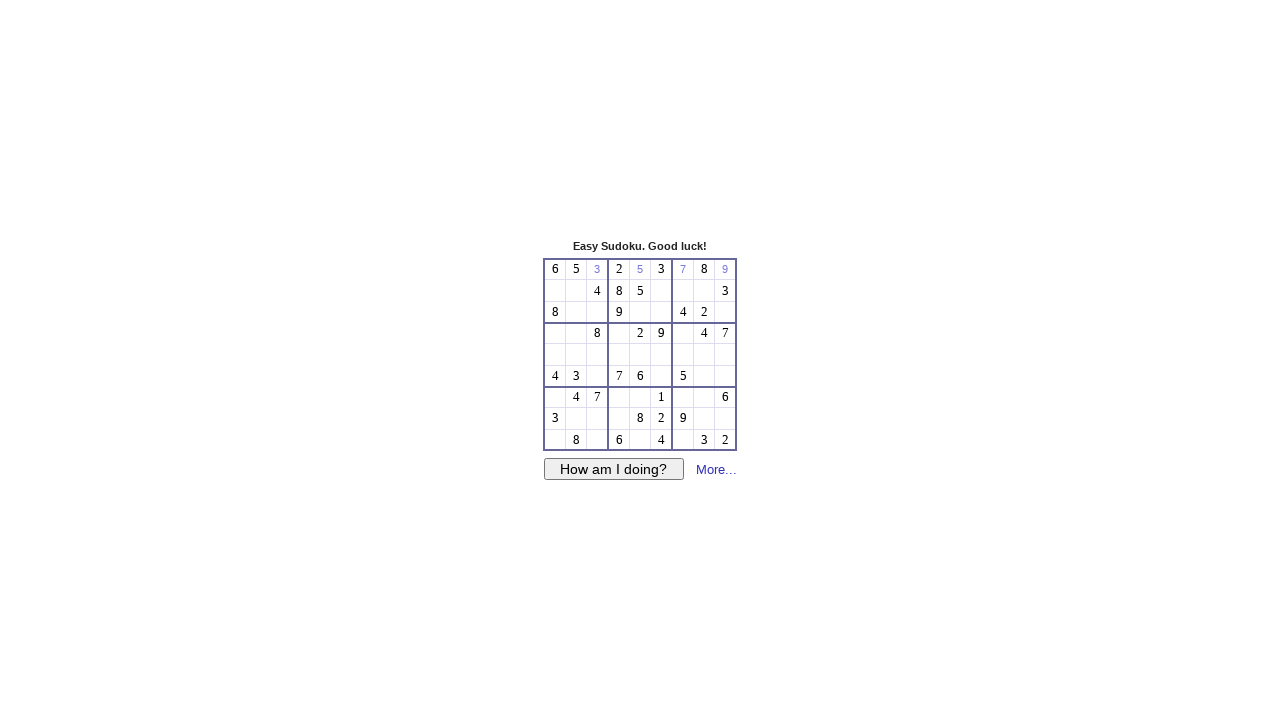

Filled cell at row 1, col 0 with value 4 on #f01
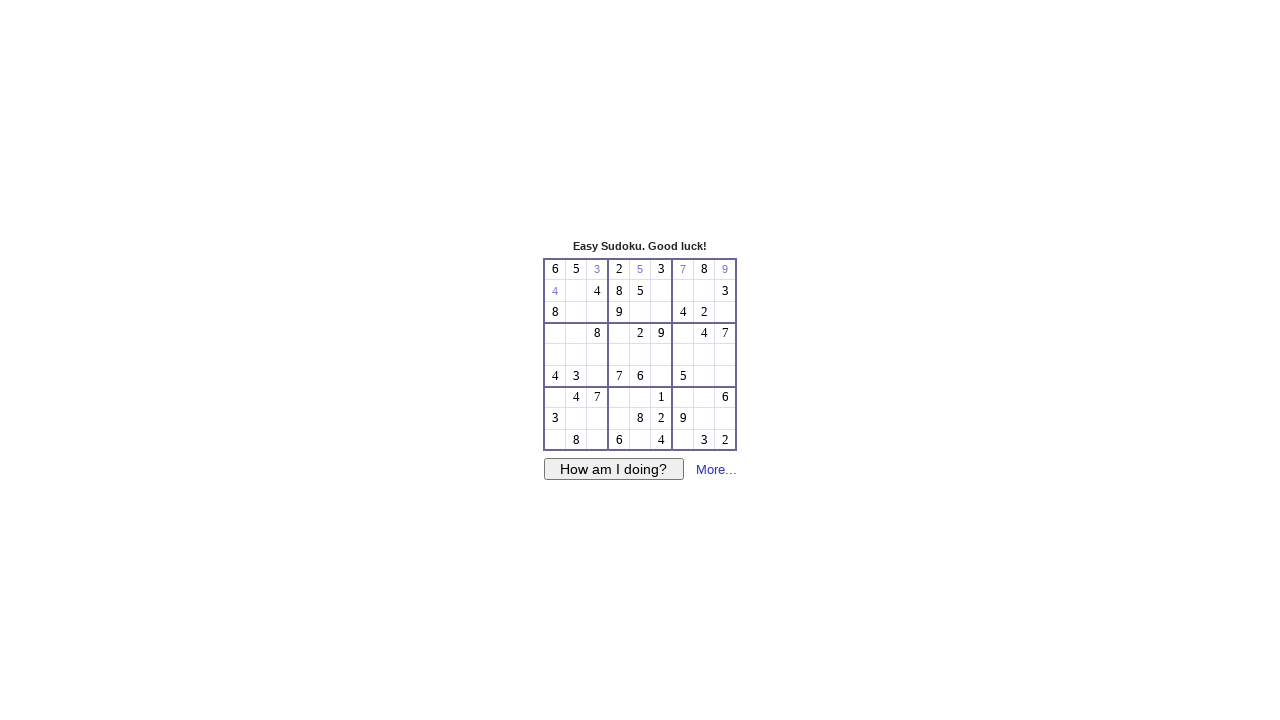

Filled cell at row 1, col 1 with value 5 on #f11
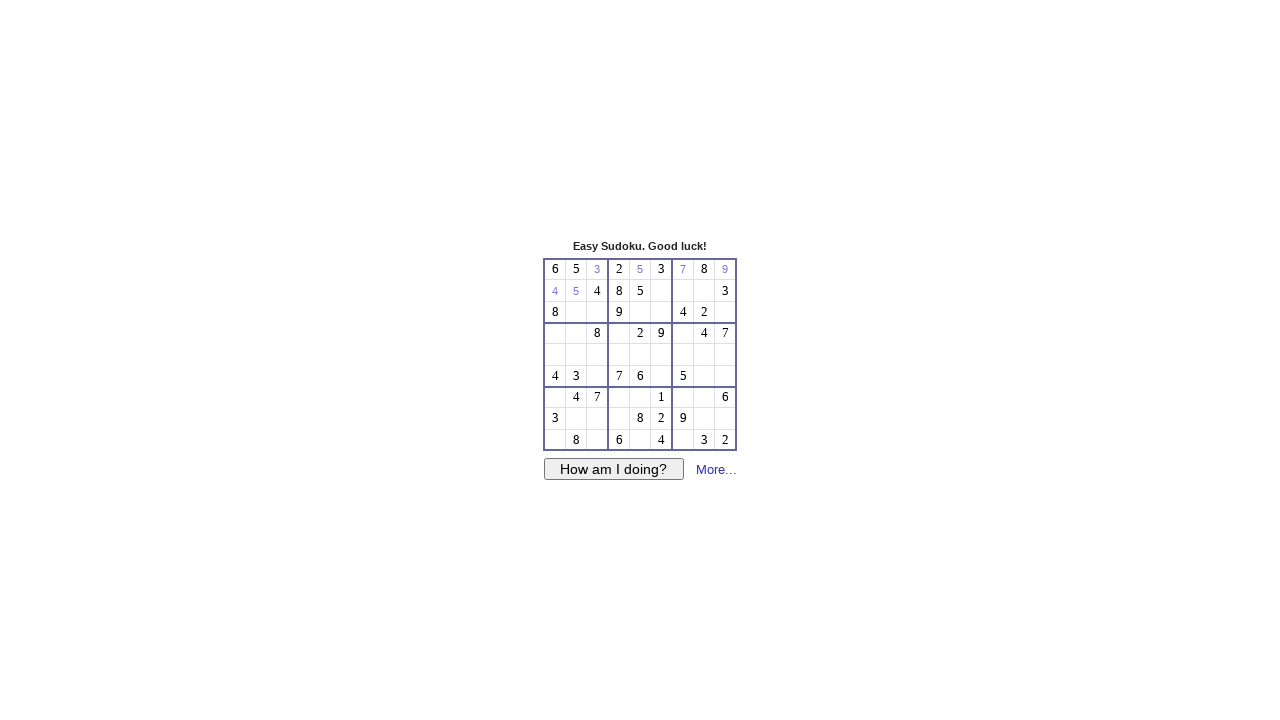

Filled cell at row 1, col 5 with value 9 on #f51
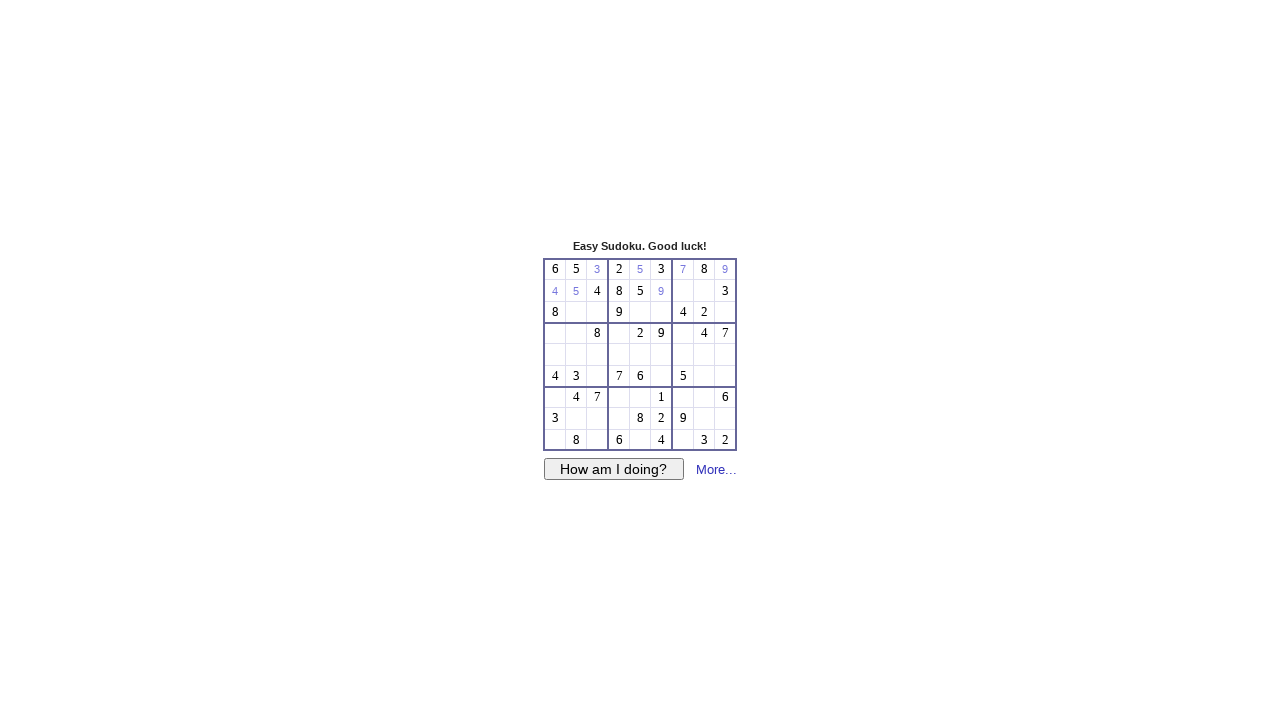

Filled cell at row 1, col 6 with value 1 on #f61
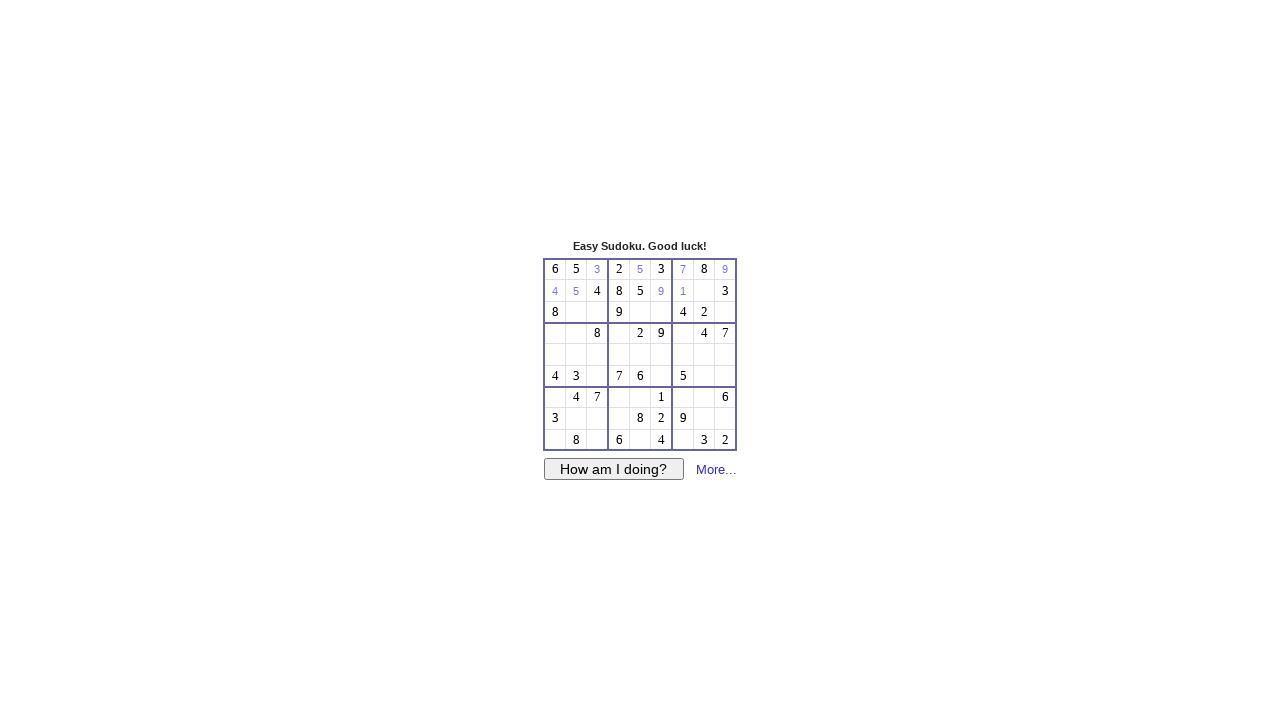

Filled cell at row 1, col 7 with value 2 on #f71
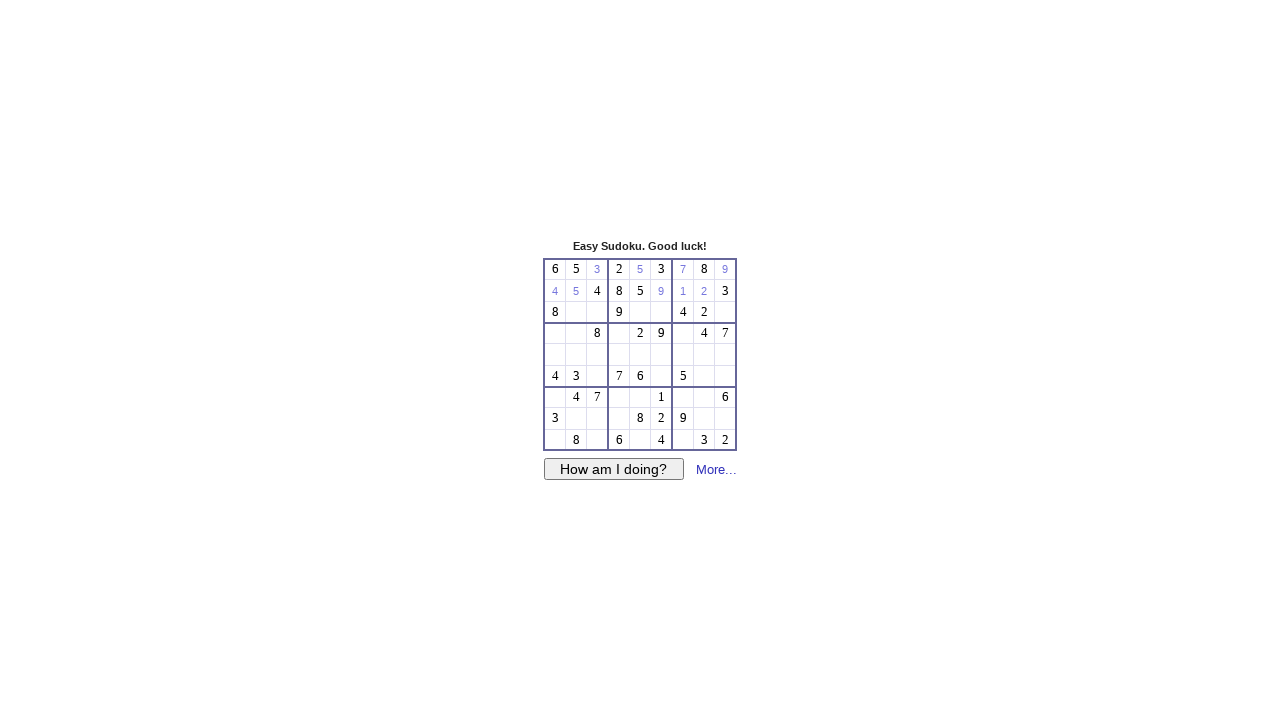

Filled cell at row 2, col 1 with value 8 on #f12
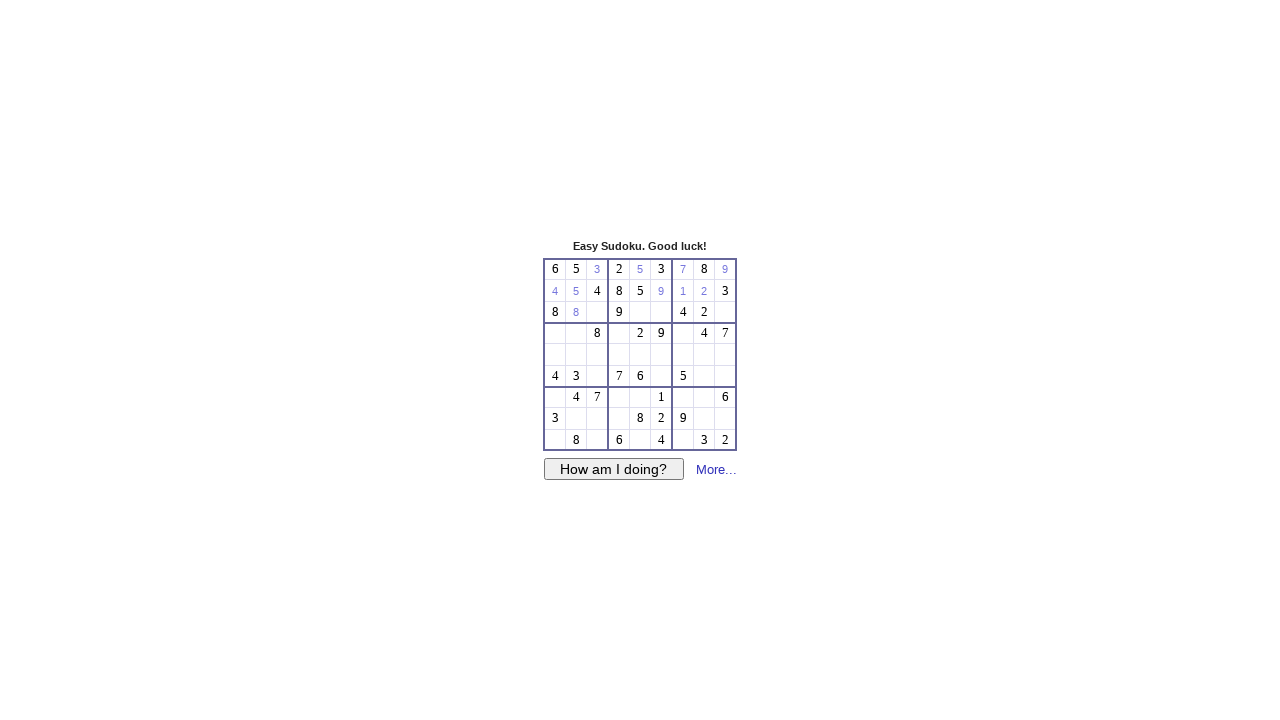

Filled cell at row 2, col 2 with value 9 on #f22
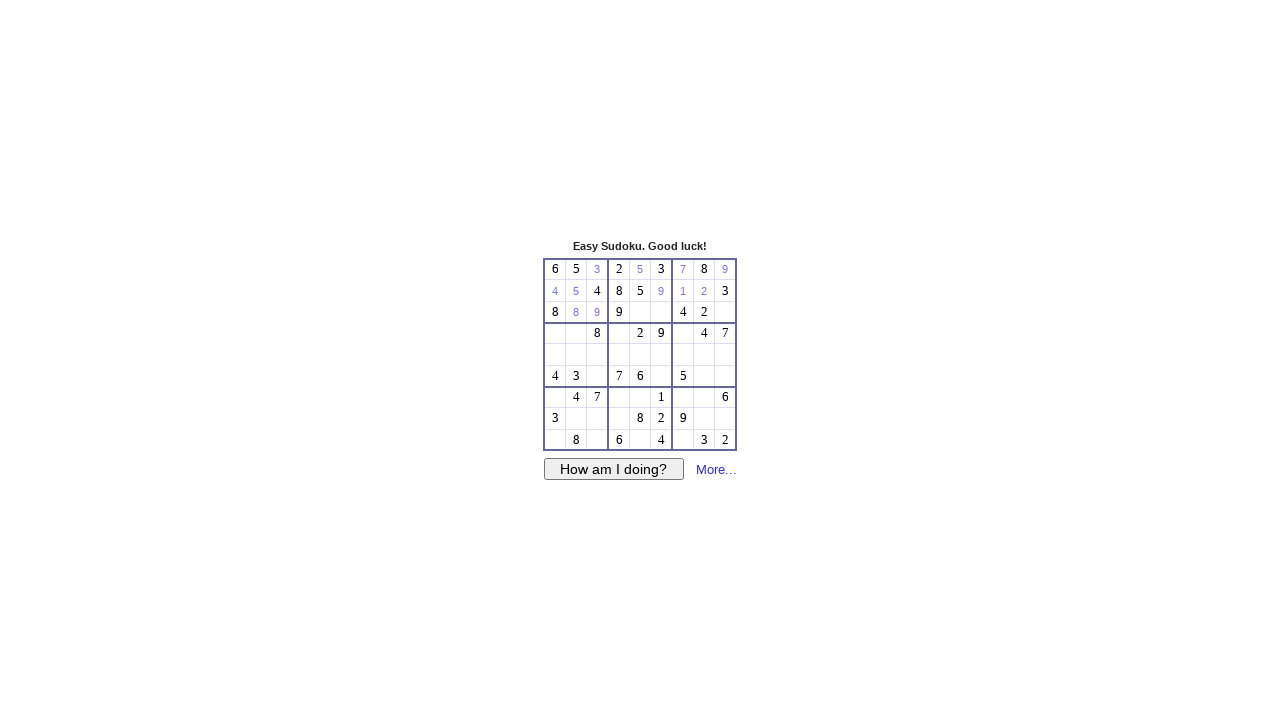

Filled cell at row 2, col 4 with value 2 on #f42
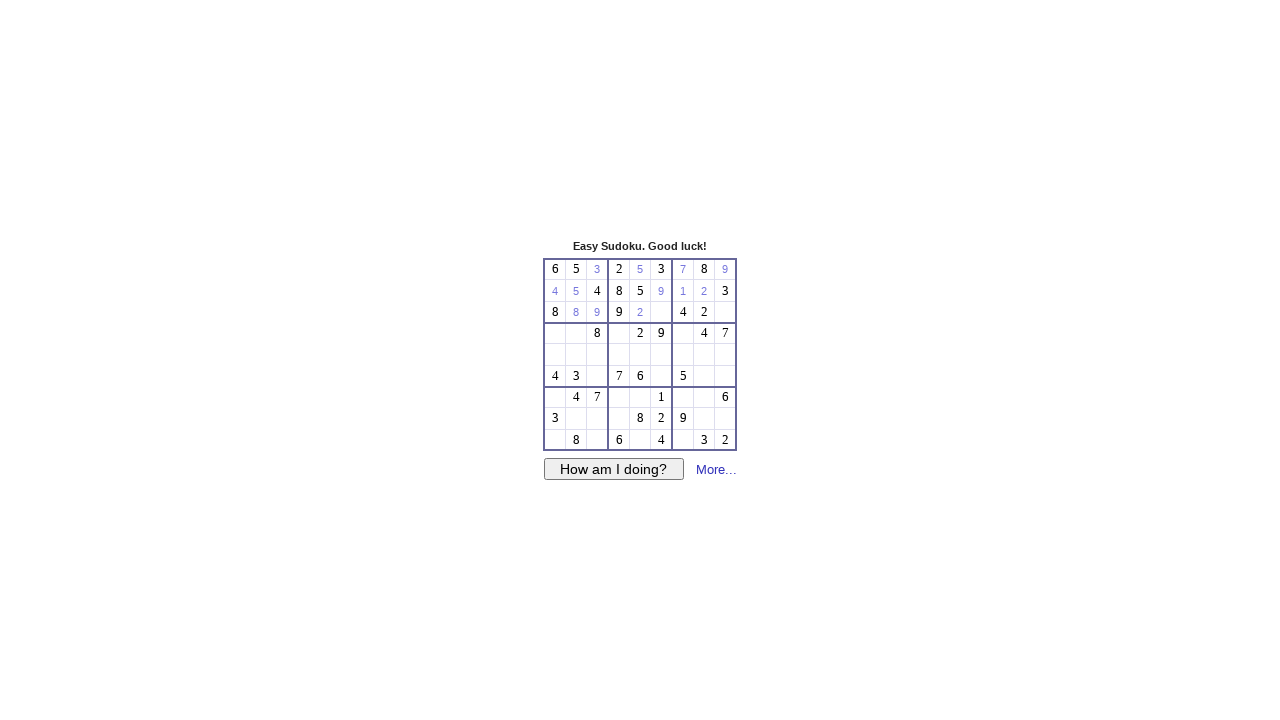

Filled cell at row 2, col 5 with value 3 on #f52
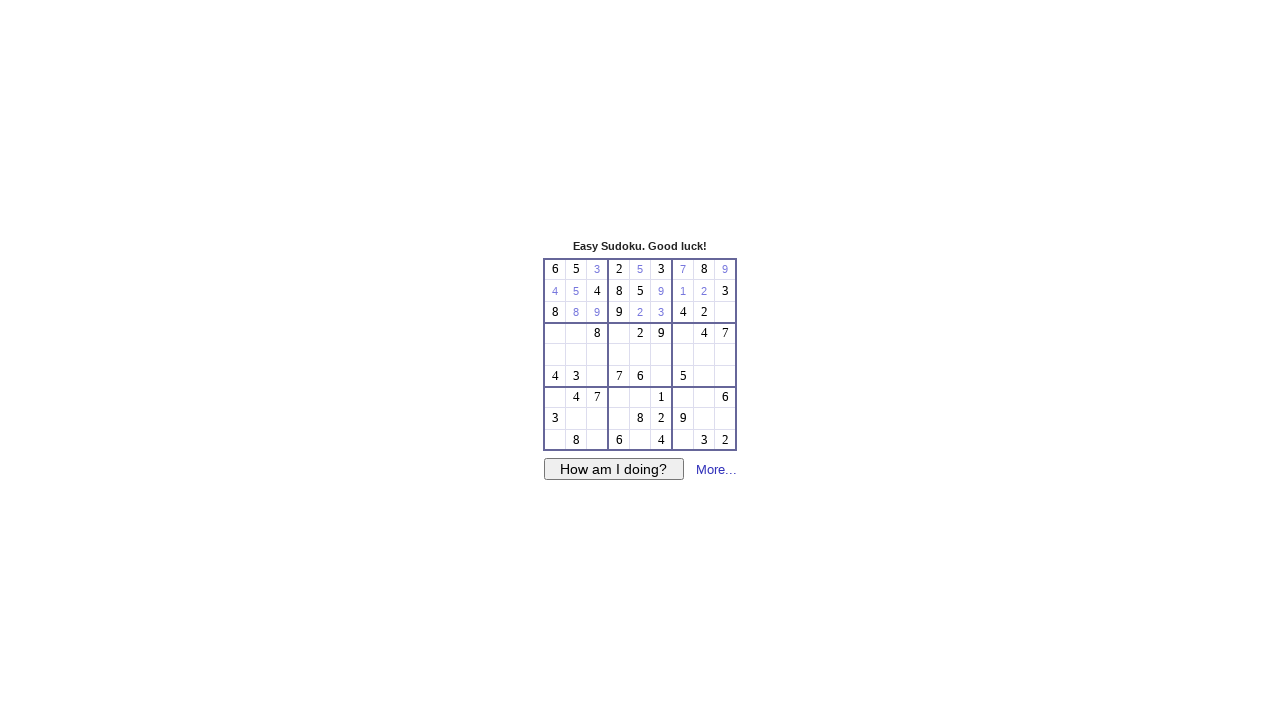

Filled cell at row 2, col 8 with value 6 on #f82
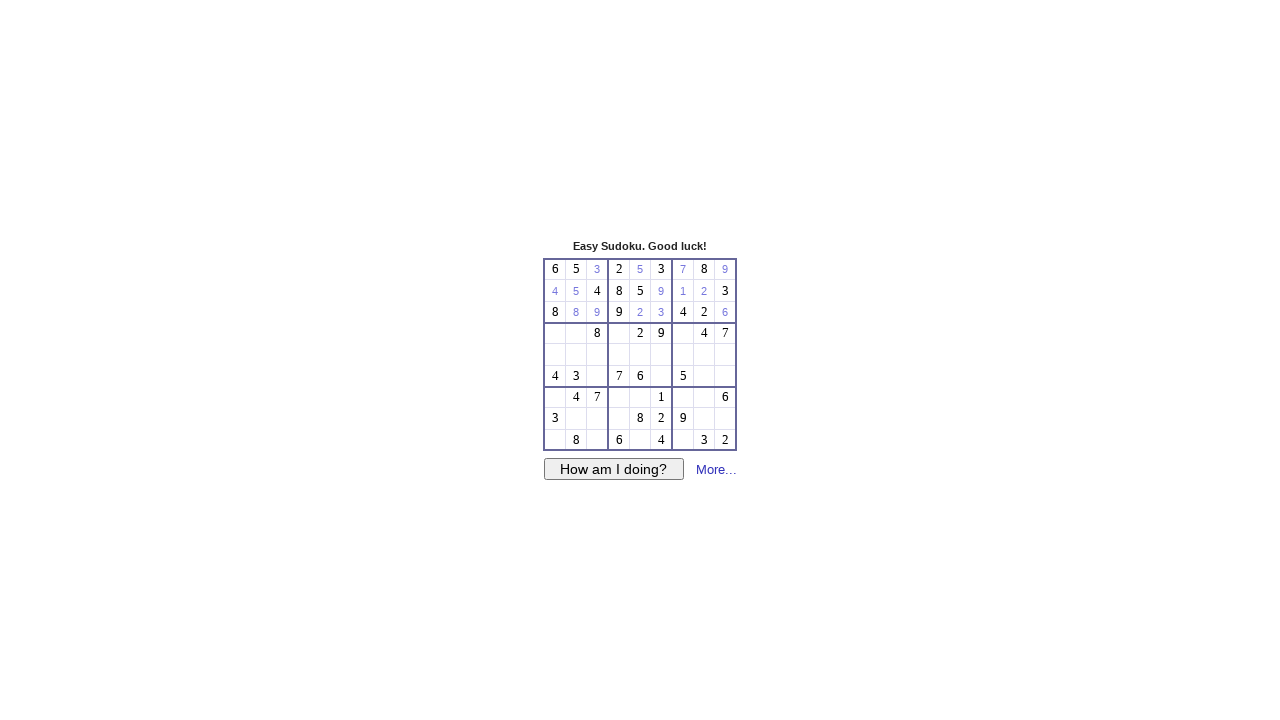

Filled cell at row 3, col 0 with value 2 on #f03
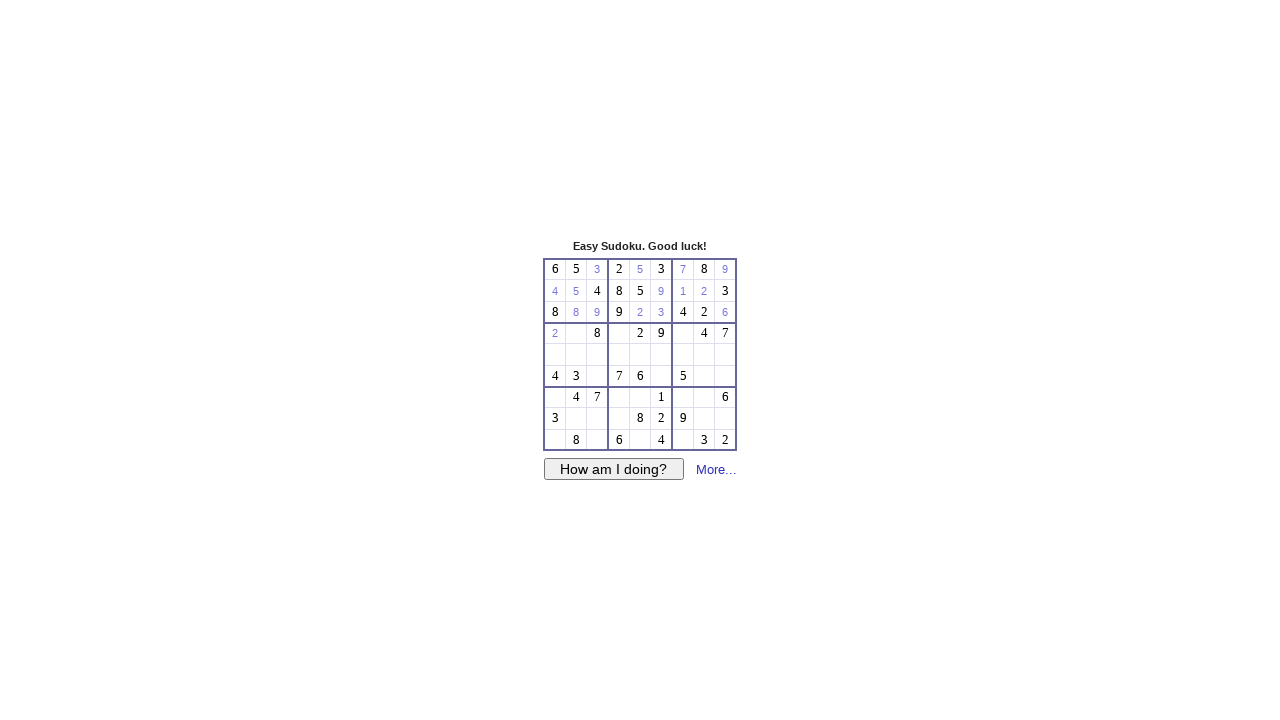

Filled cell at row 3, col 1 with value 3 on #f13
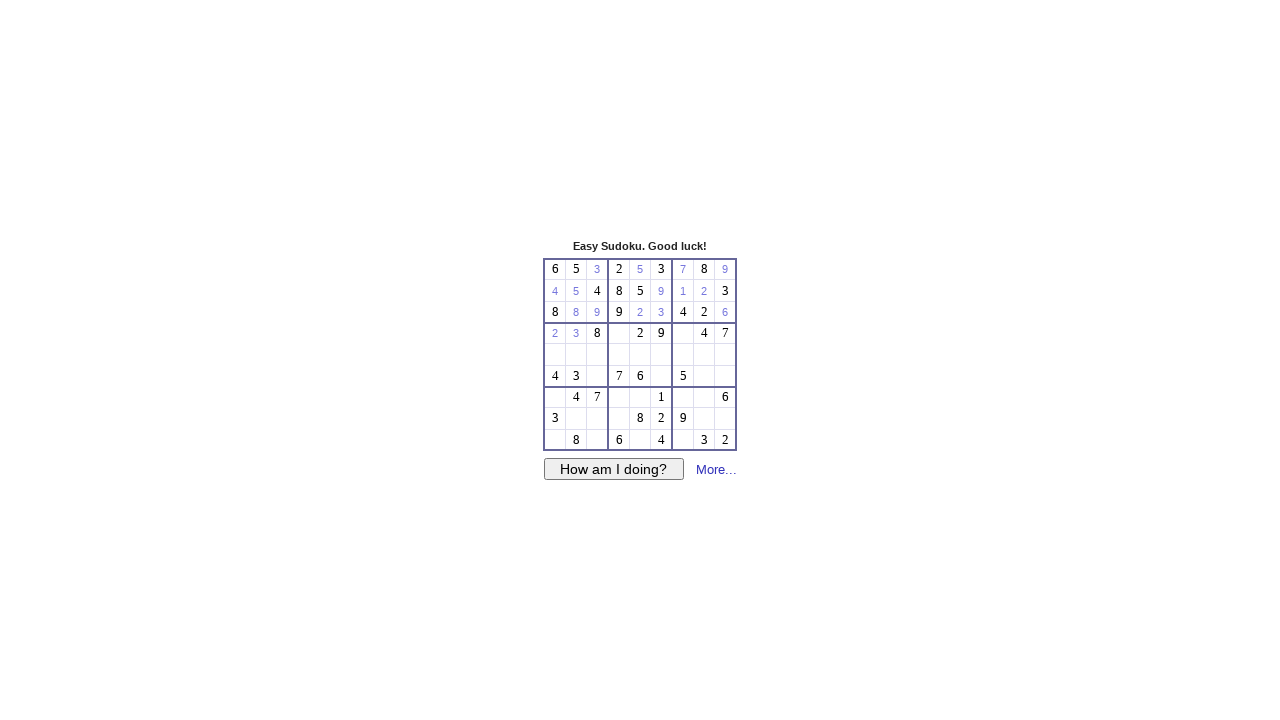

Filled cell at row 3, col 3 with value 5 on #f33
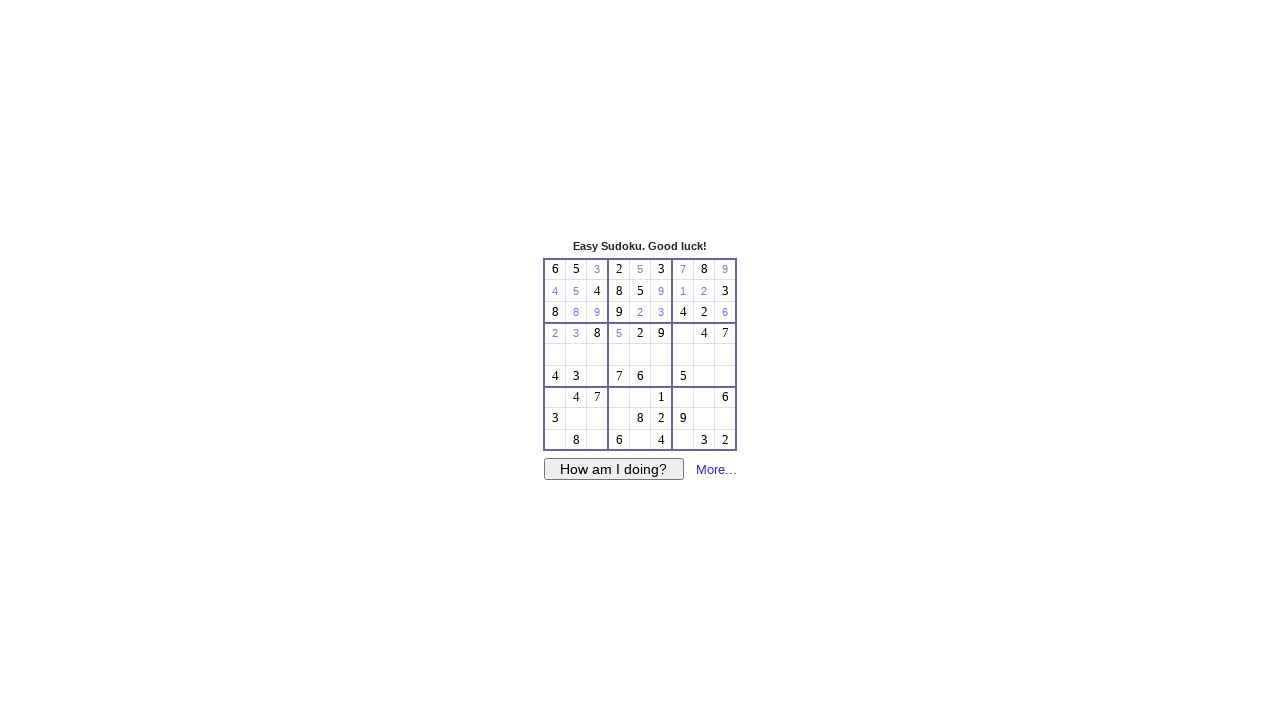

Filled cell at row 3, col 6 with value 8 on #f63
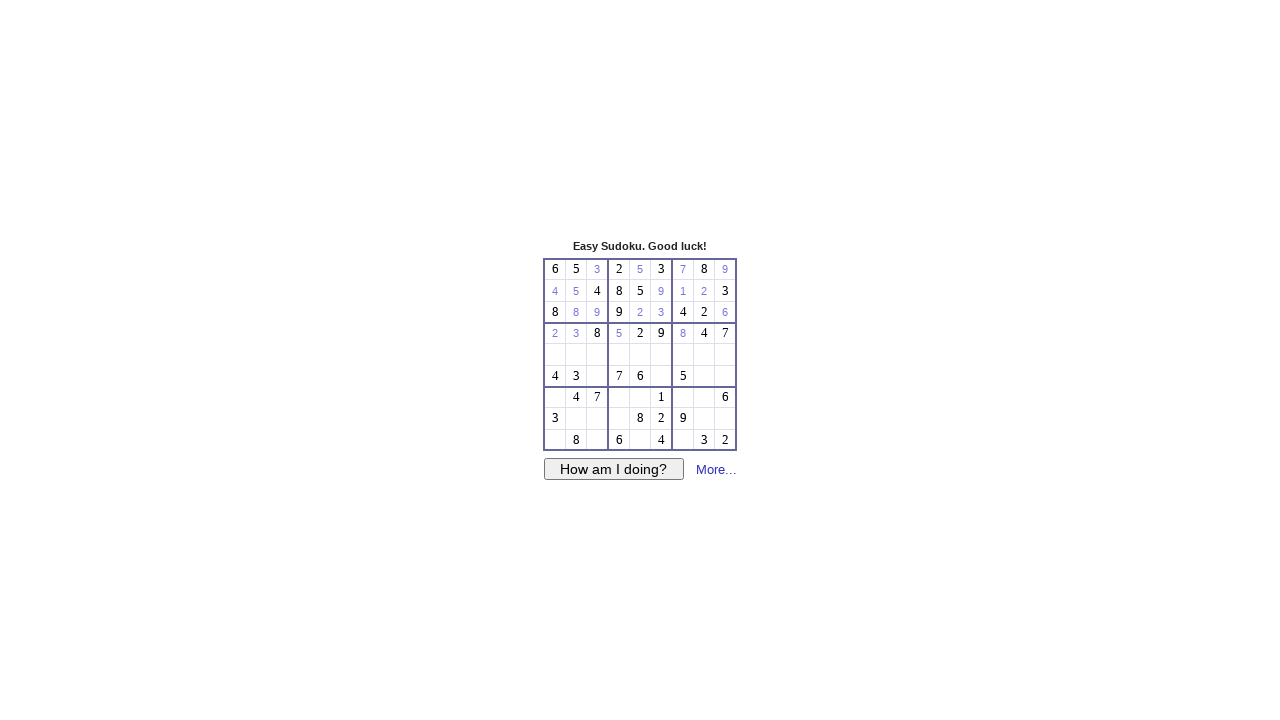

Filled cell at row 4, col 0 with value 5 on #f04
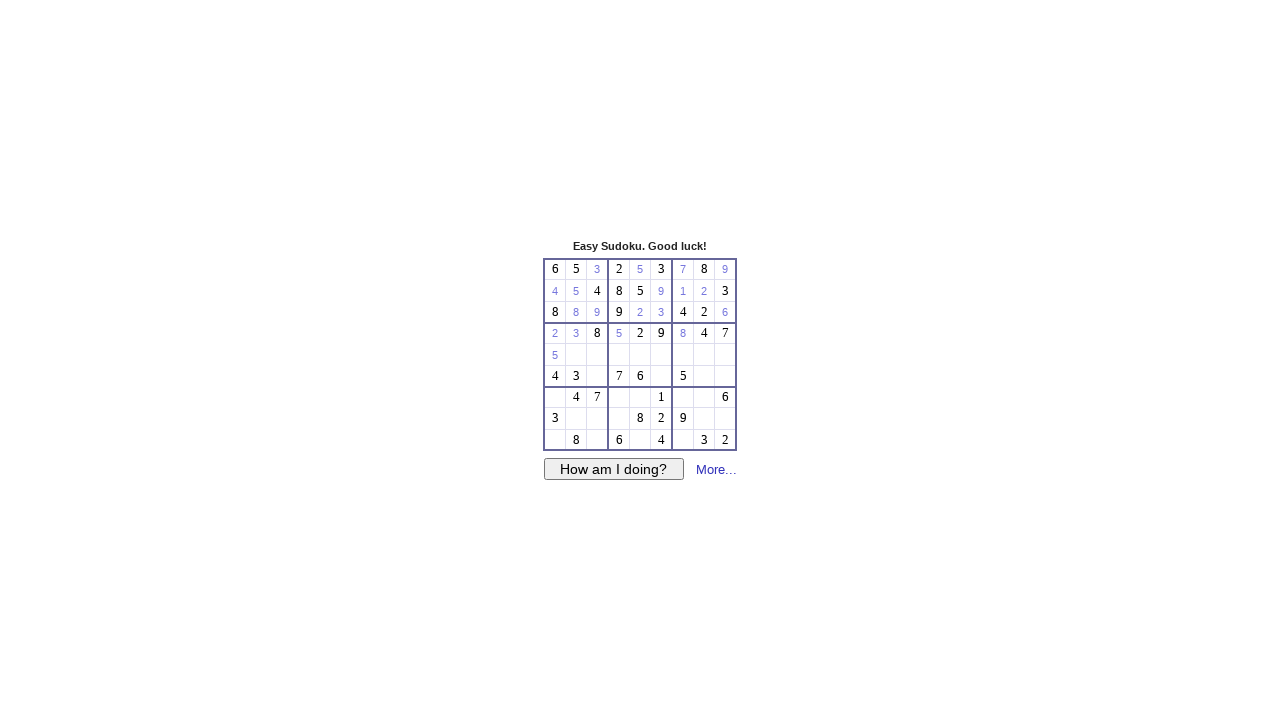

Filled cell at row 4, col 1 with value 6 on #f14
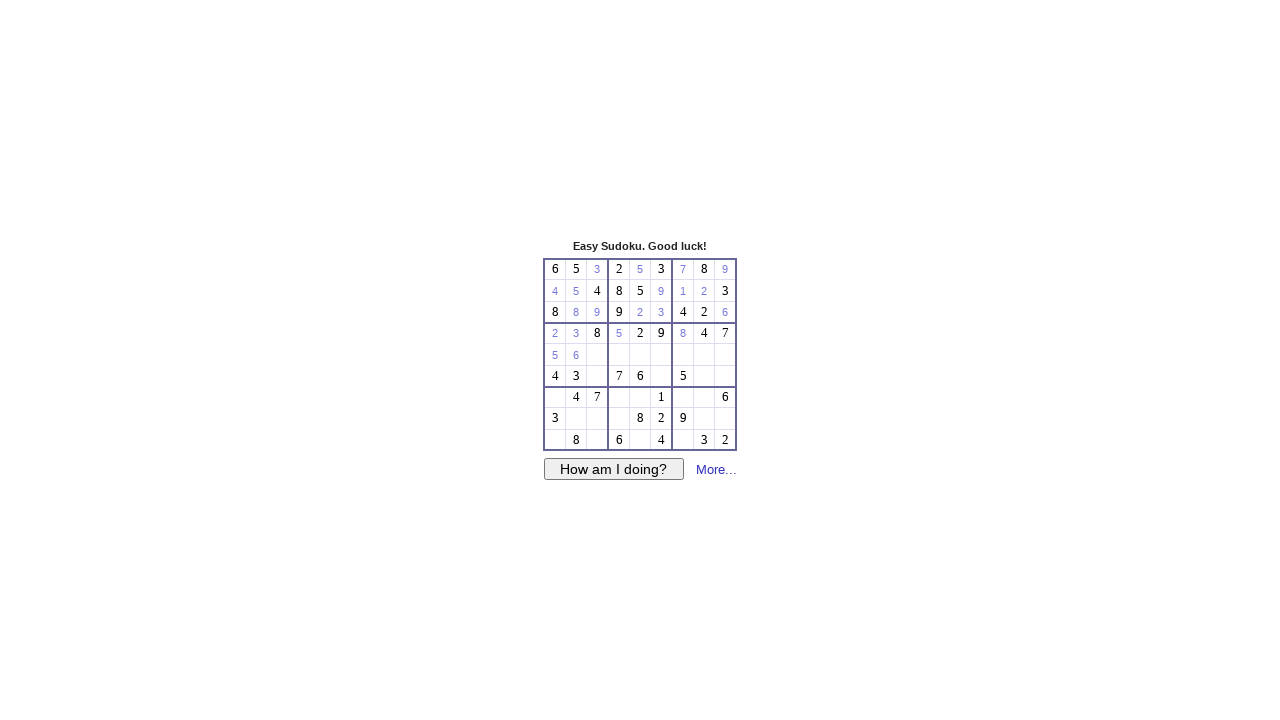

Filled cell at row 4, col 2 with value 7 on #f24
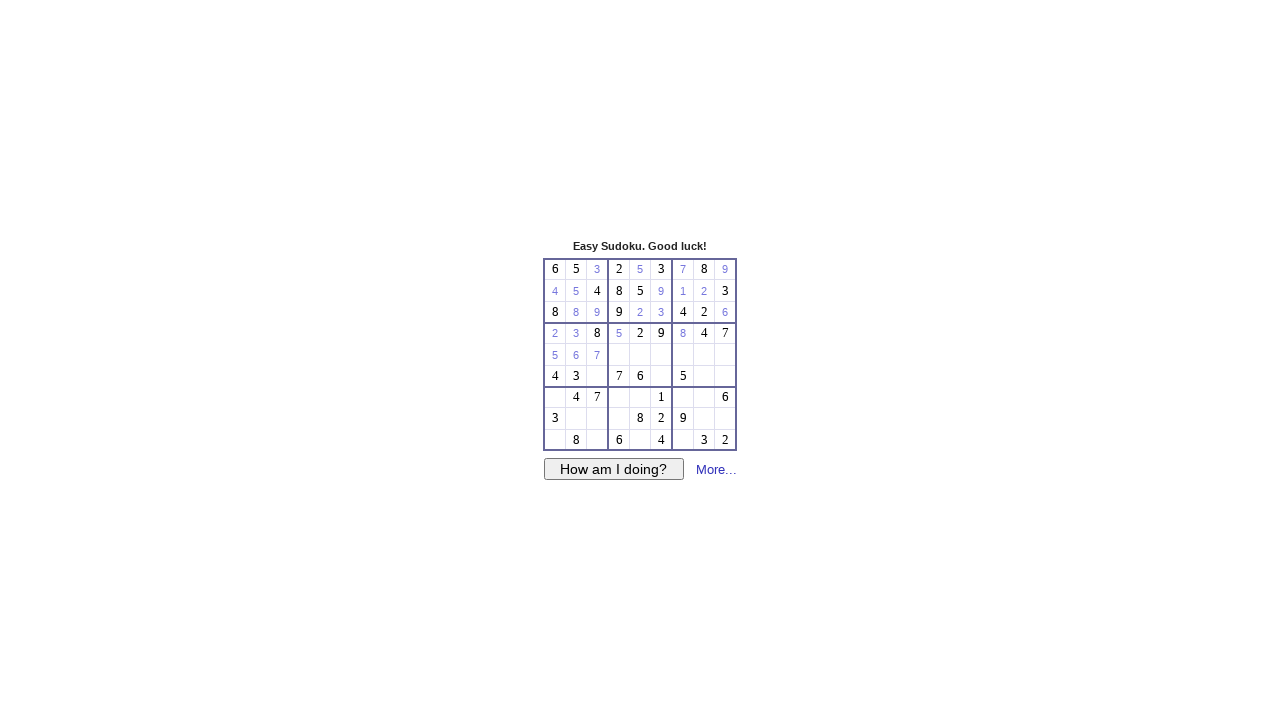

Filled cell at row 4, col 3 with value 8 on #f34
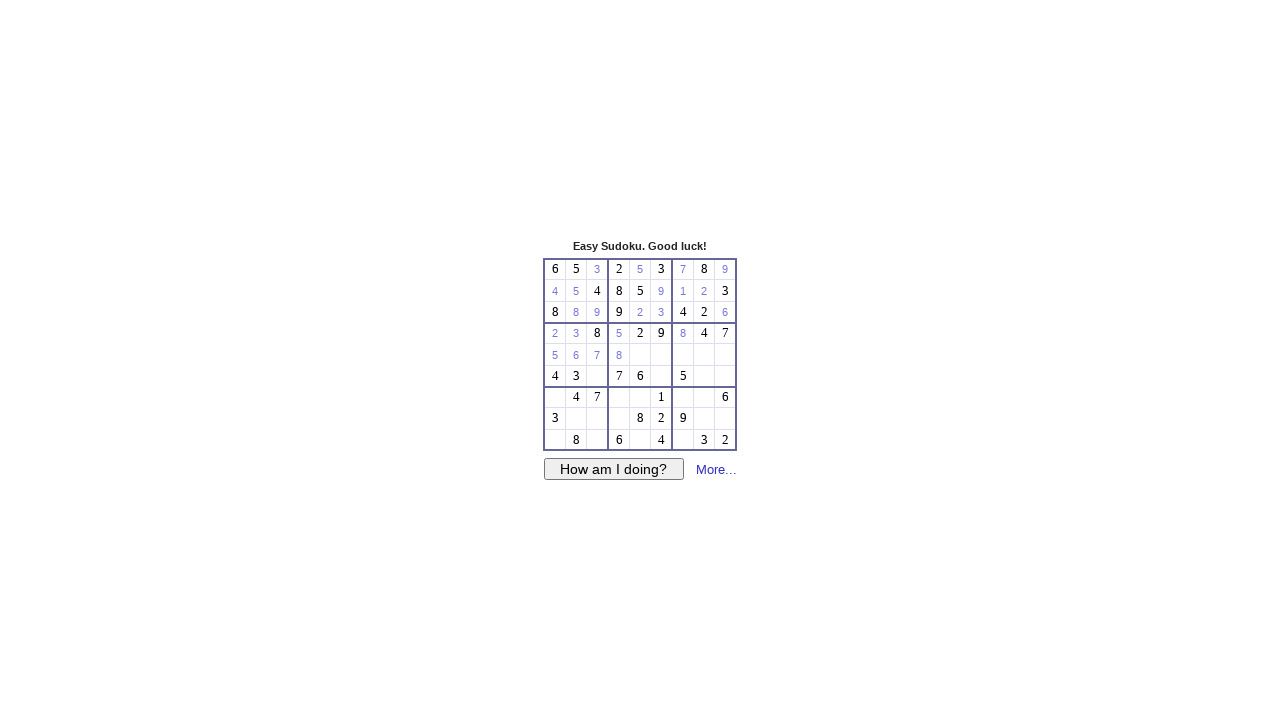

Filled cell at row 4, col 4 with value 9 on #f44
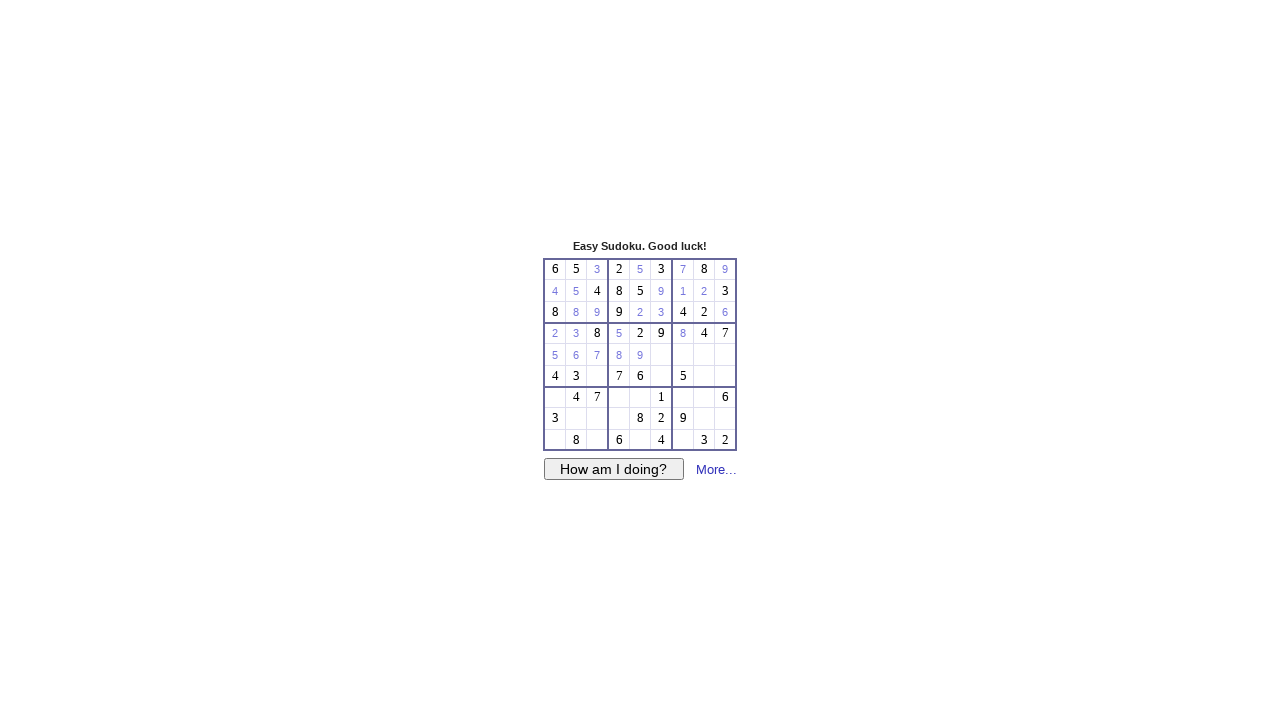

Filled cell at row 4, col 5 with value 1 on #f54
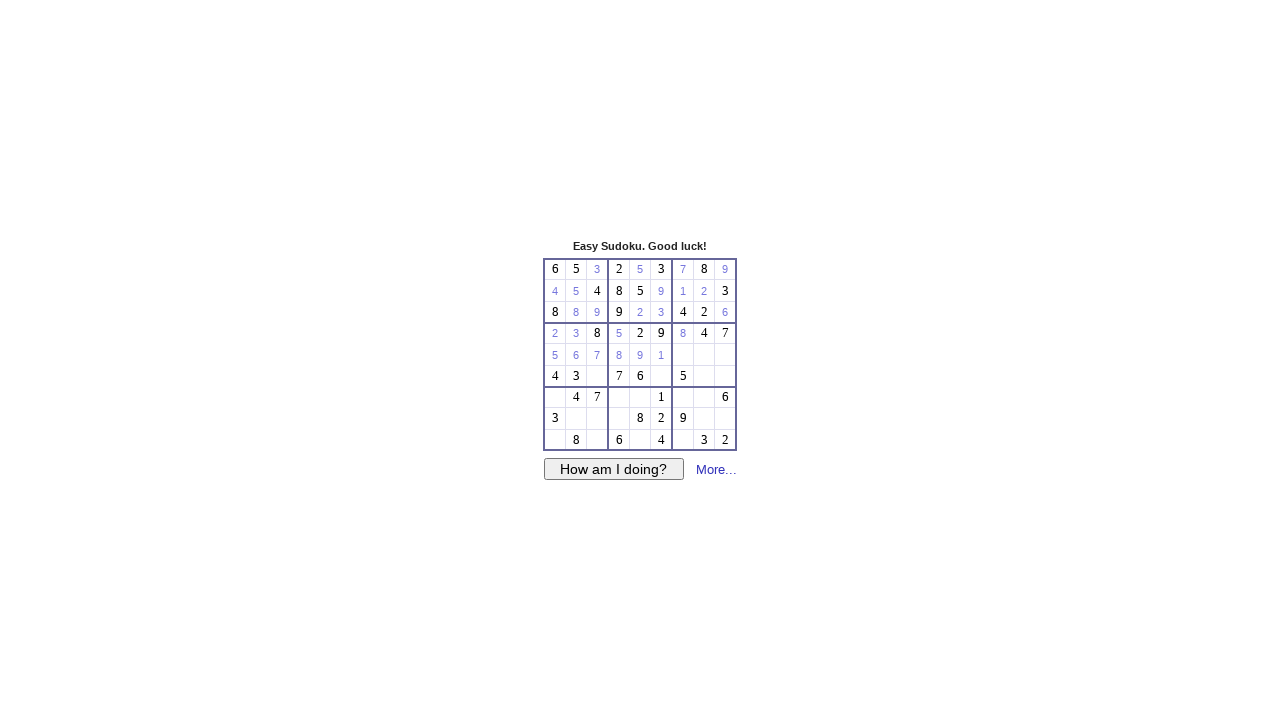

Filled cell at row 4, col 6 with value 2 on #f64
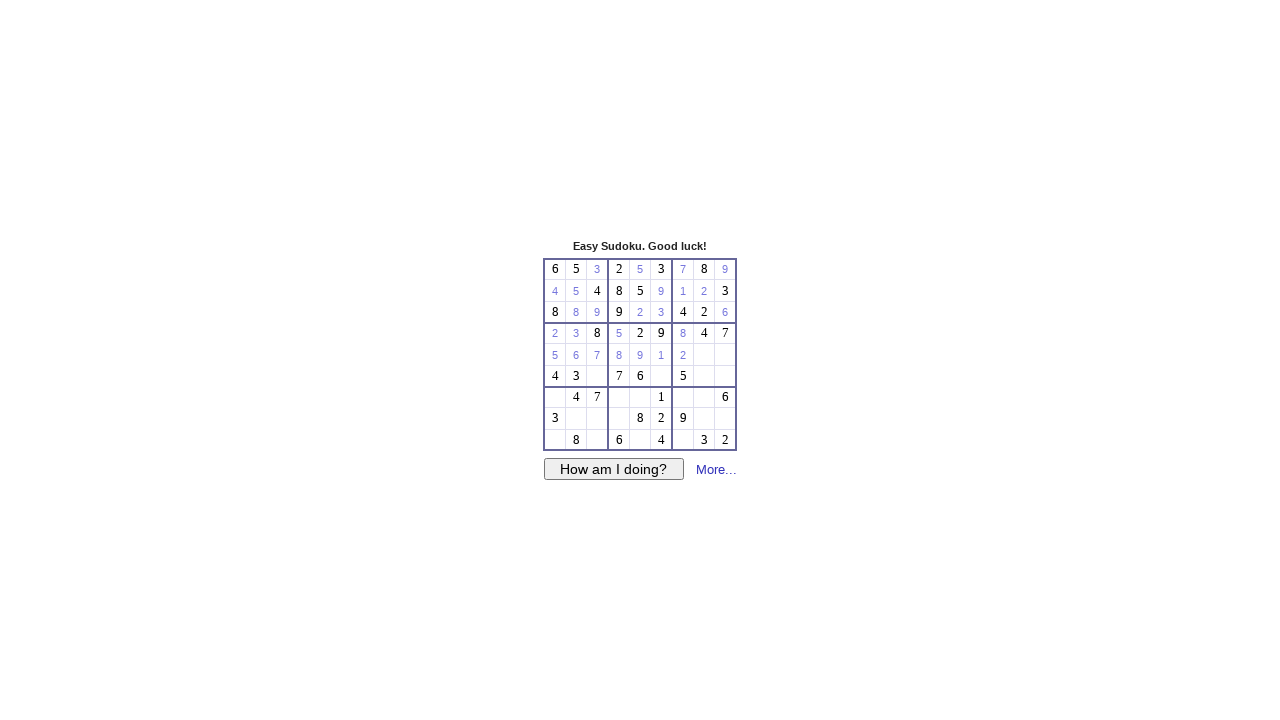

Filled cell at row 4, col 7 with value 3 on #f74
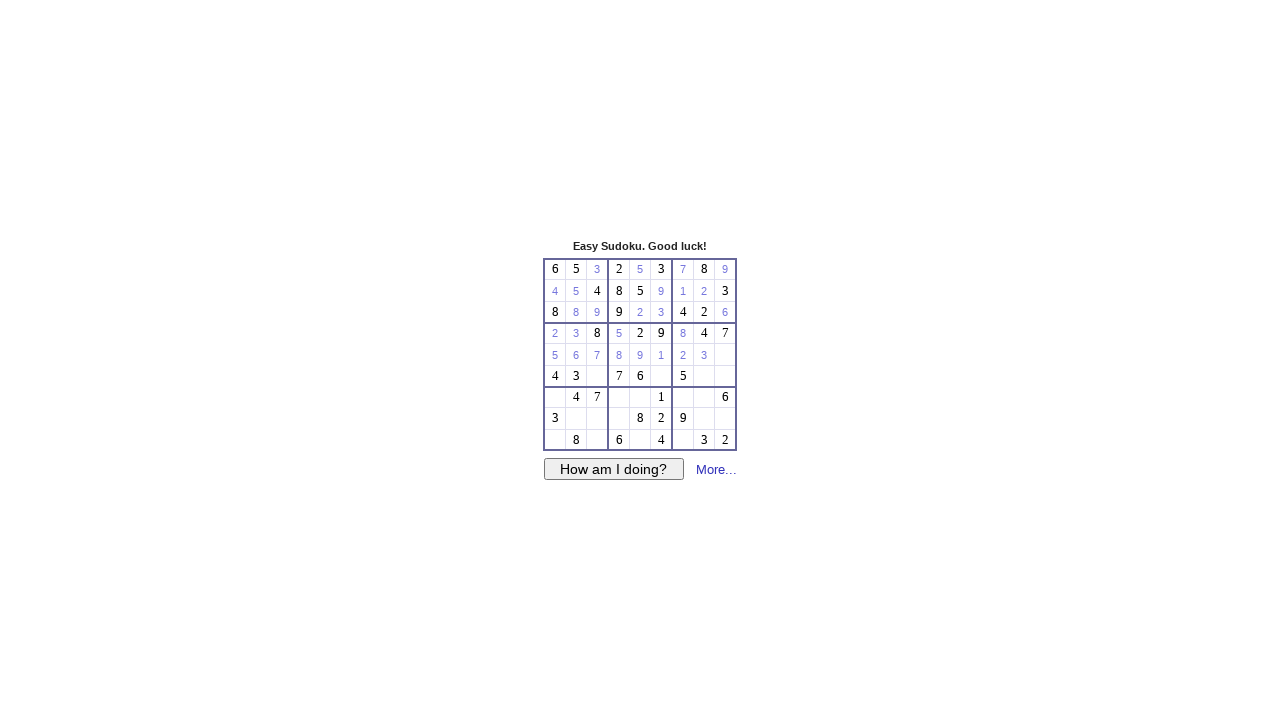

Filled cell at row 4, col 8 with value 4 on #f84
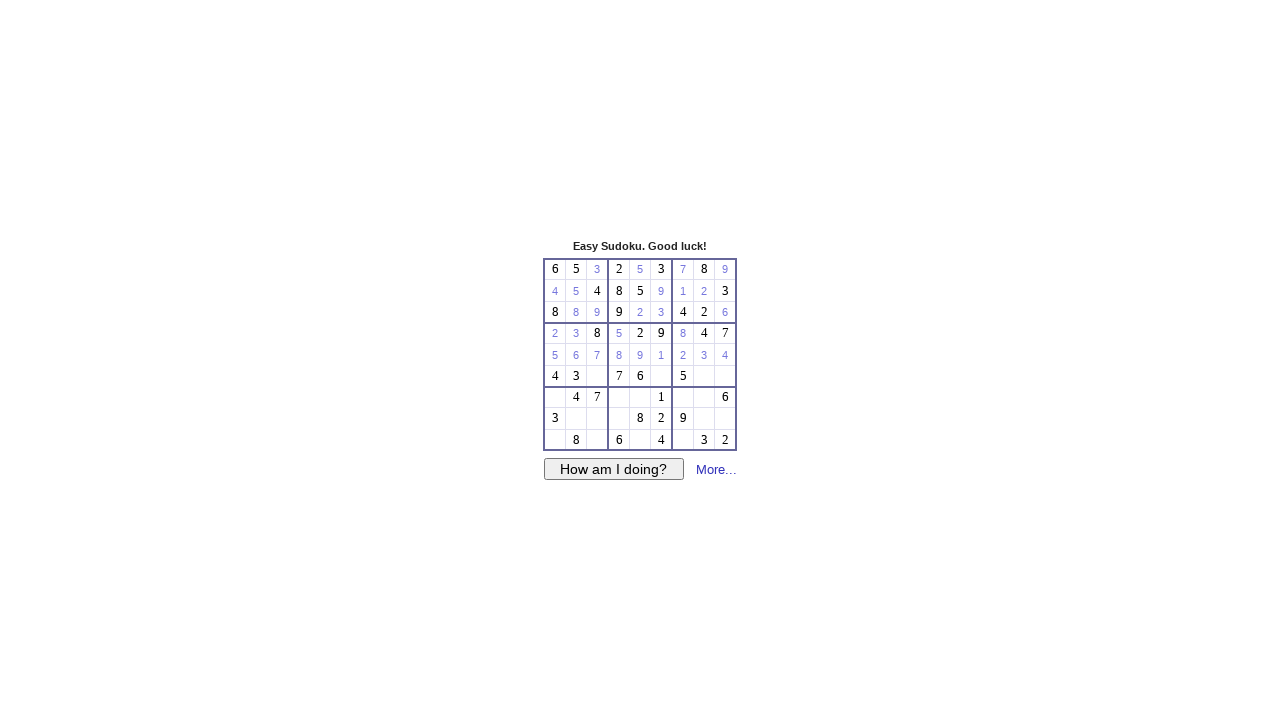

Filled cell at row 5, col 2 with value 1 on #f25
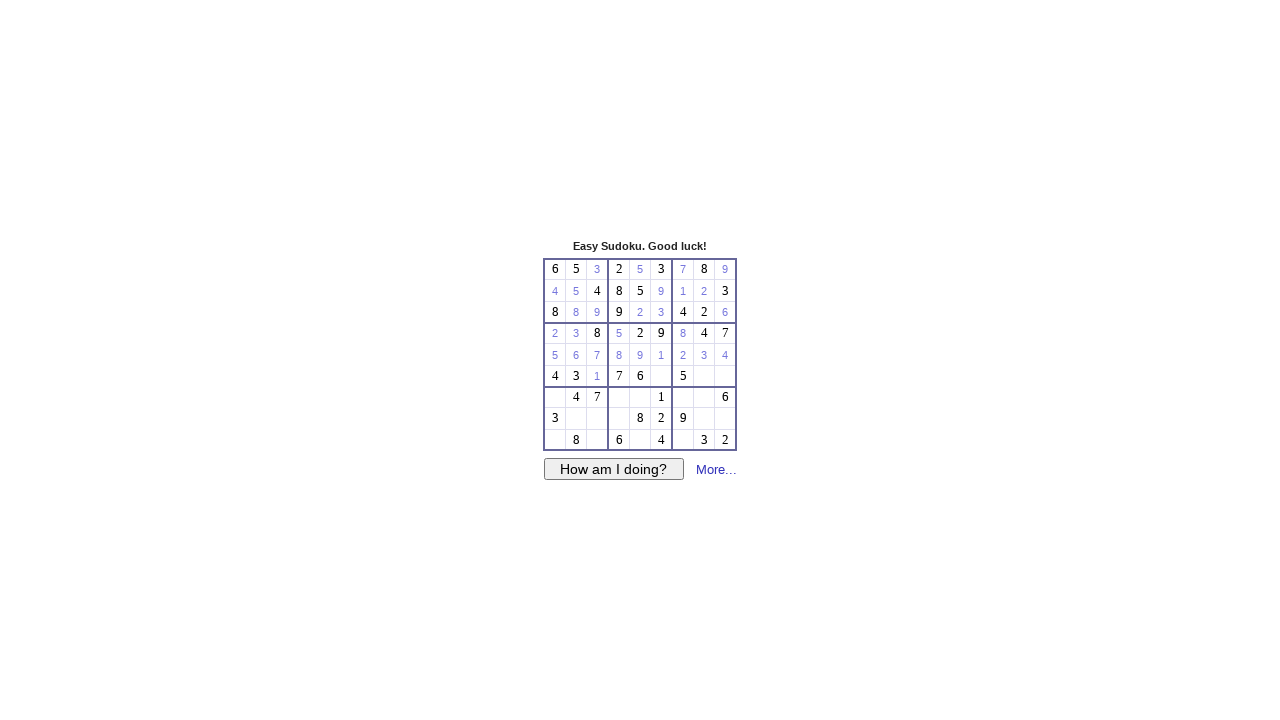

Filled cell at row 5, col 5 with value 4 on #f55
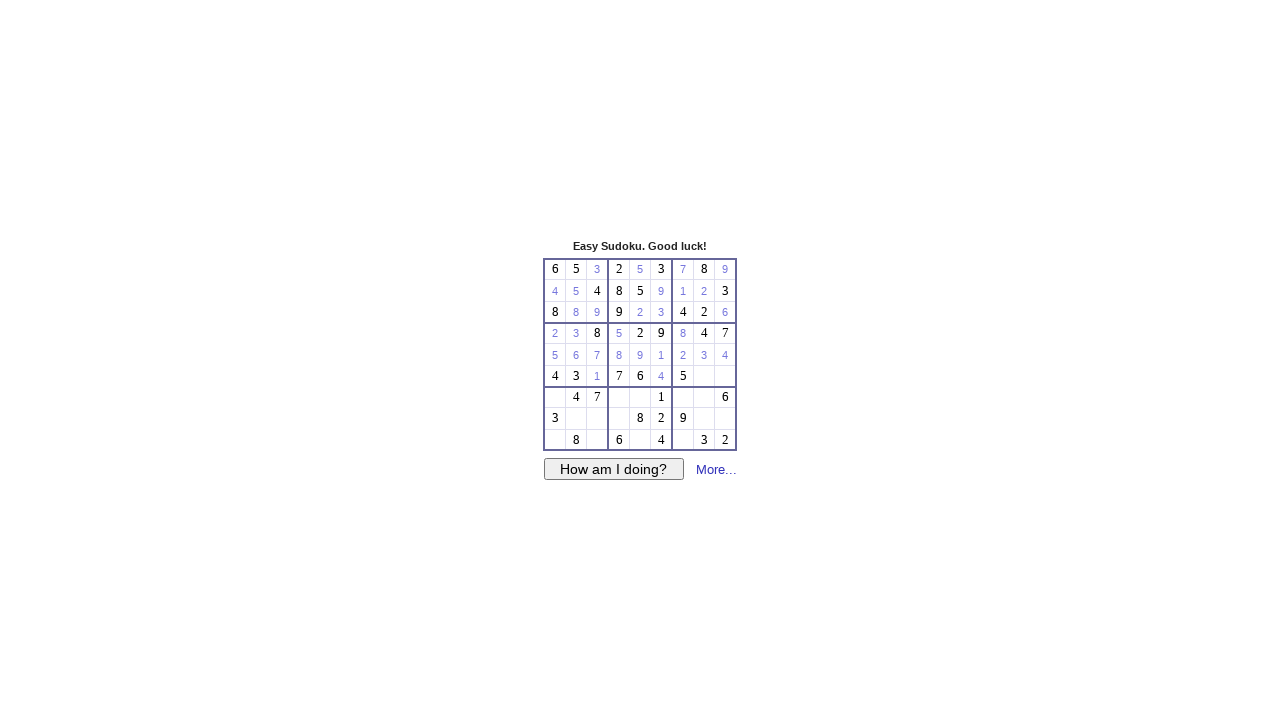

Filled cell at row 5, col 7 with value 6 on #f75
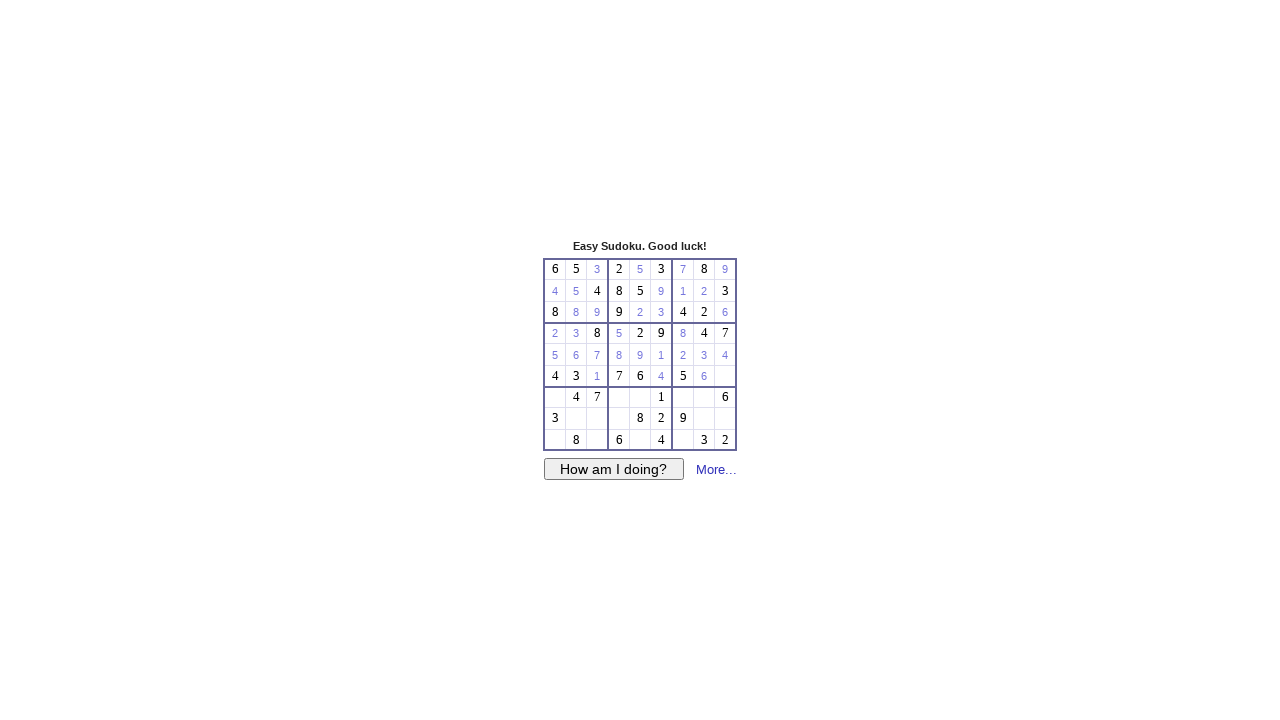

Filled cell at row 5, col 8 with value 7 on #f85
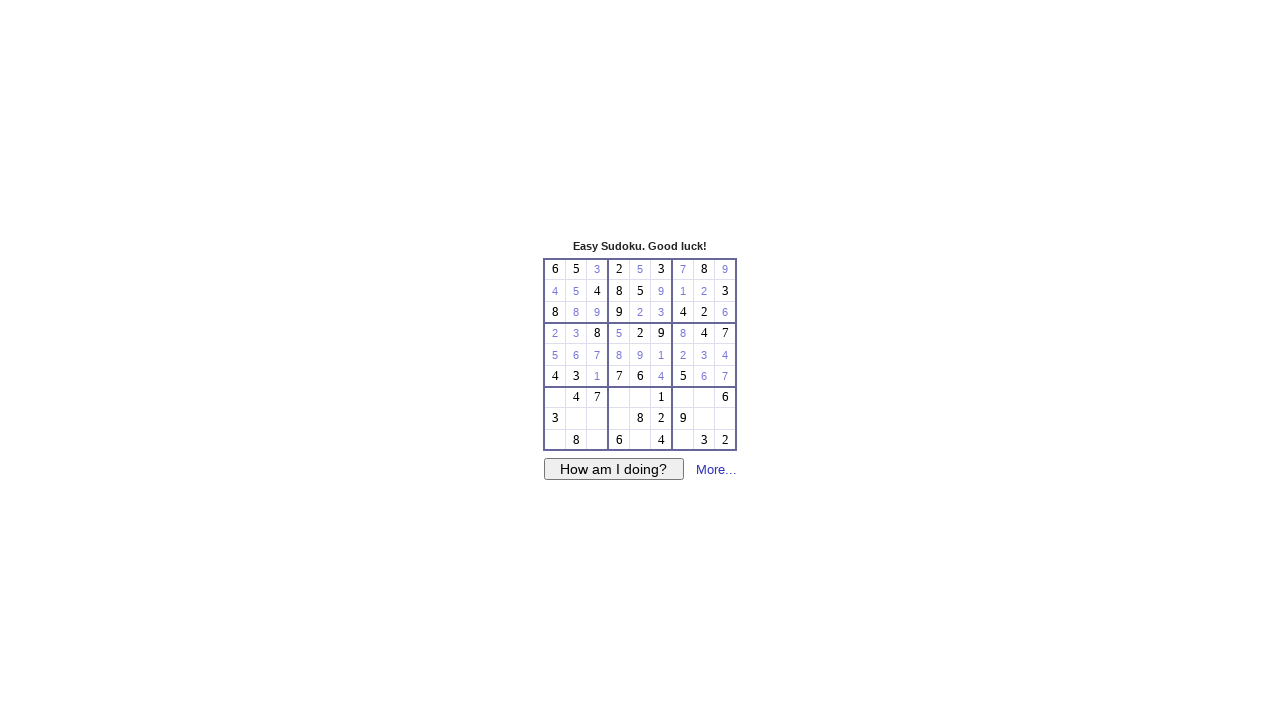

Filled cell at row 6, col 0 with value 3 on #f06
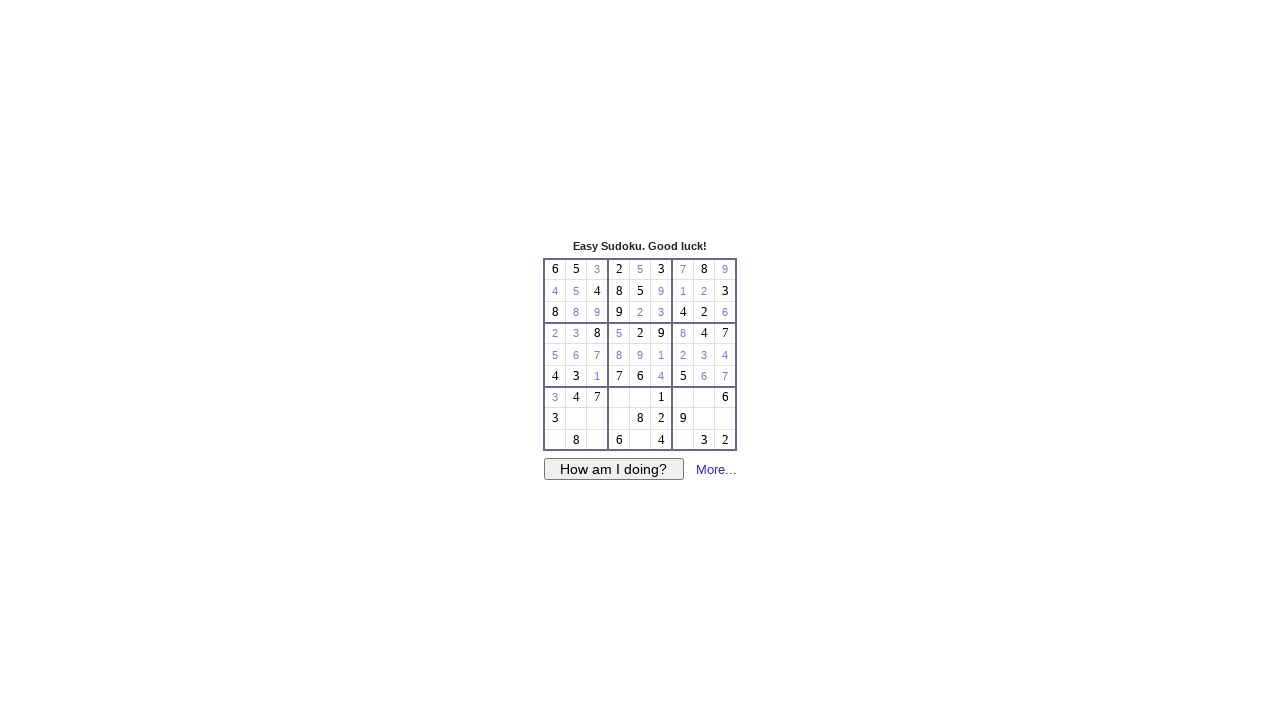

Filled cell at row 6, col 3 with value 6 on #f36
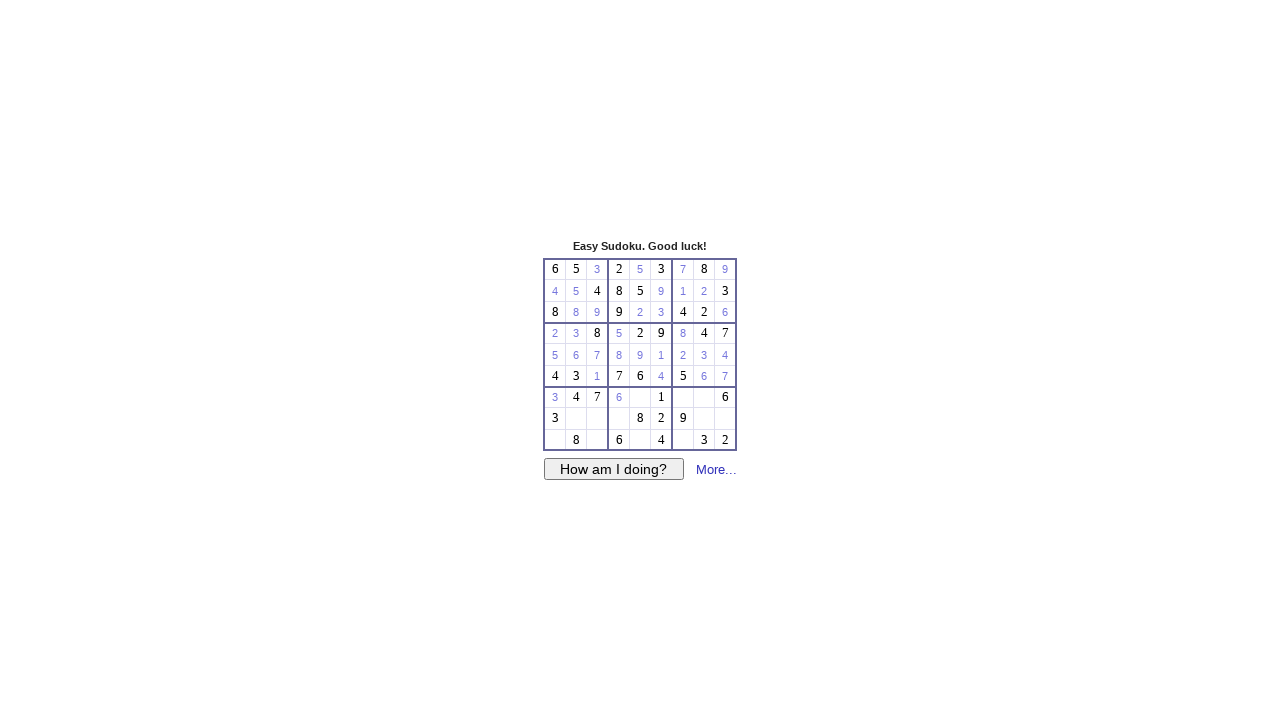

Filled cell at row 6, col 4 with value 7 on #f46
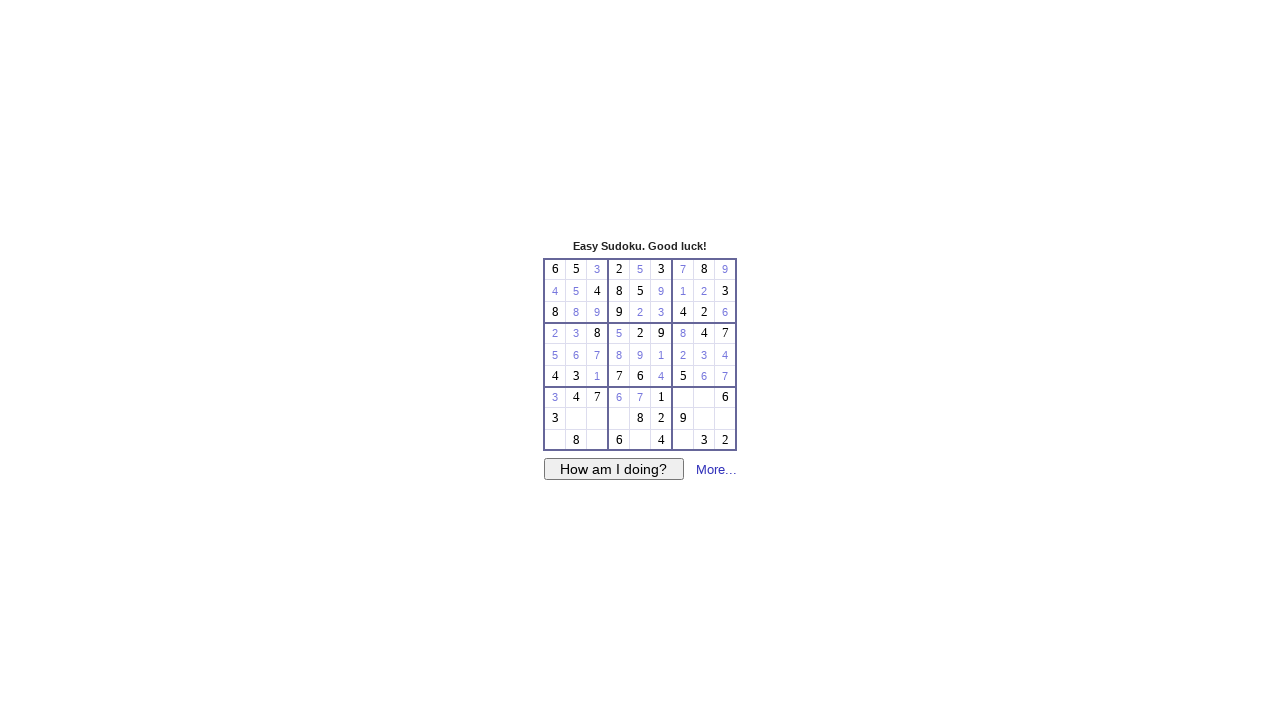

Filled cell at row 6, col 6 with value 9 on #f66
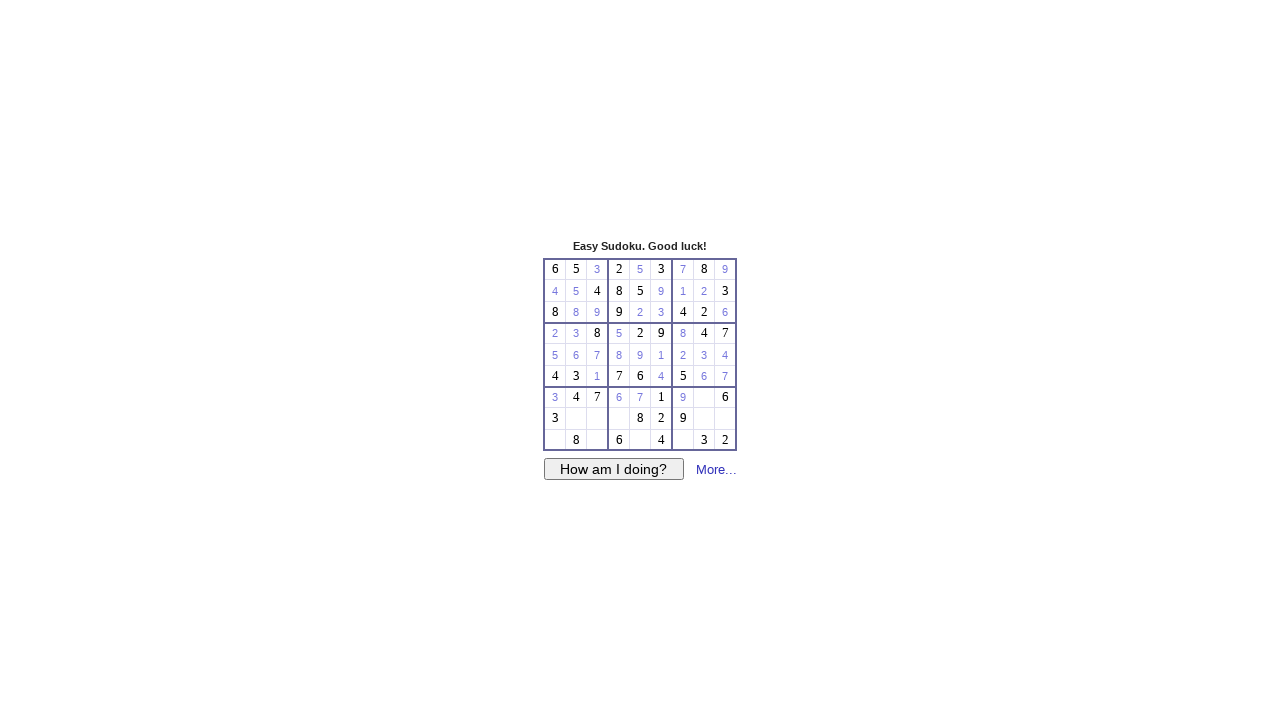

Filled cell at row 6, col 7 with value 1 on #f76
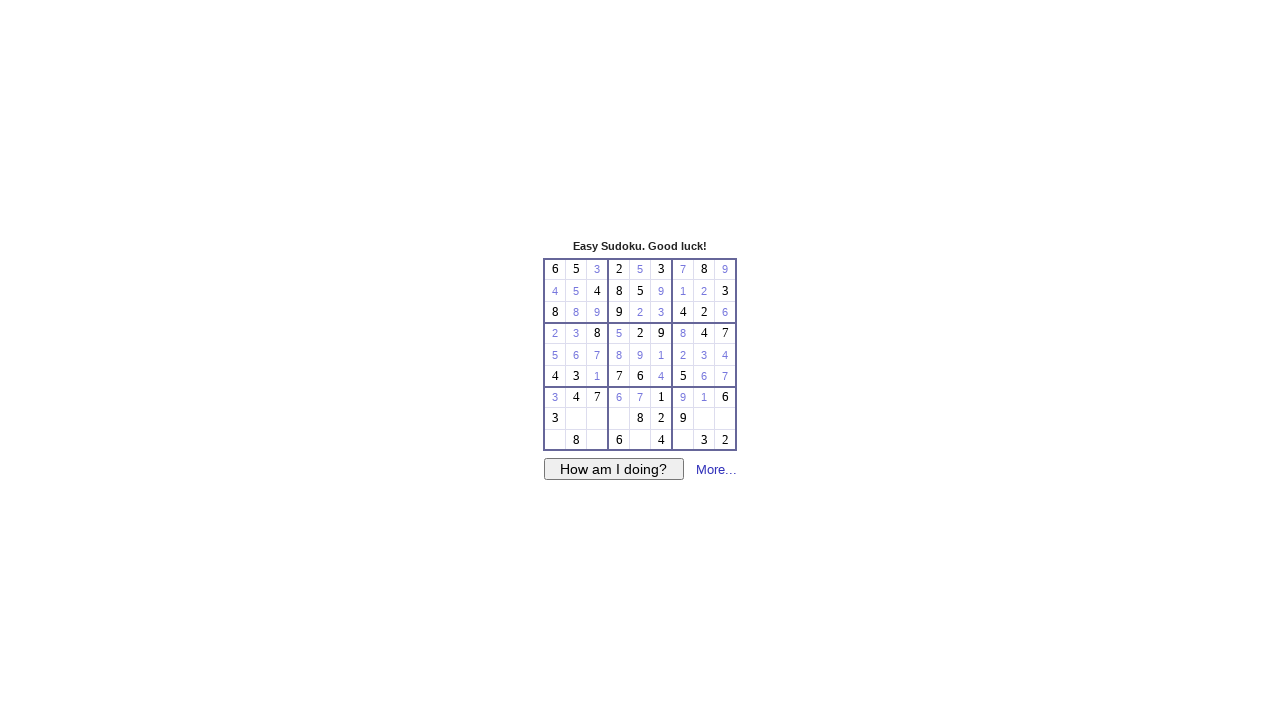

Filled cell at row 7, col 1 with value 7 on #f17
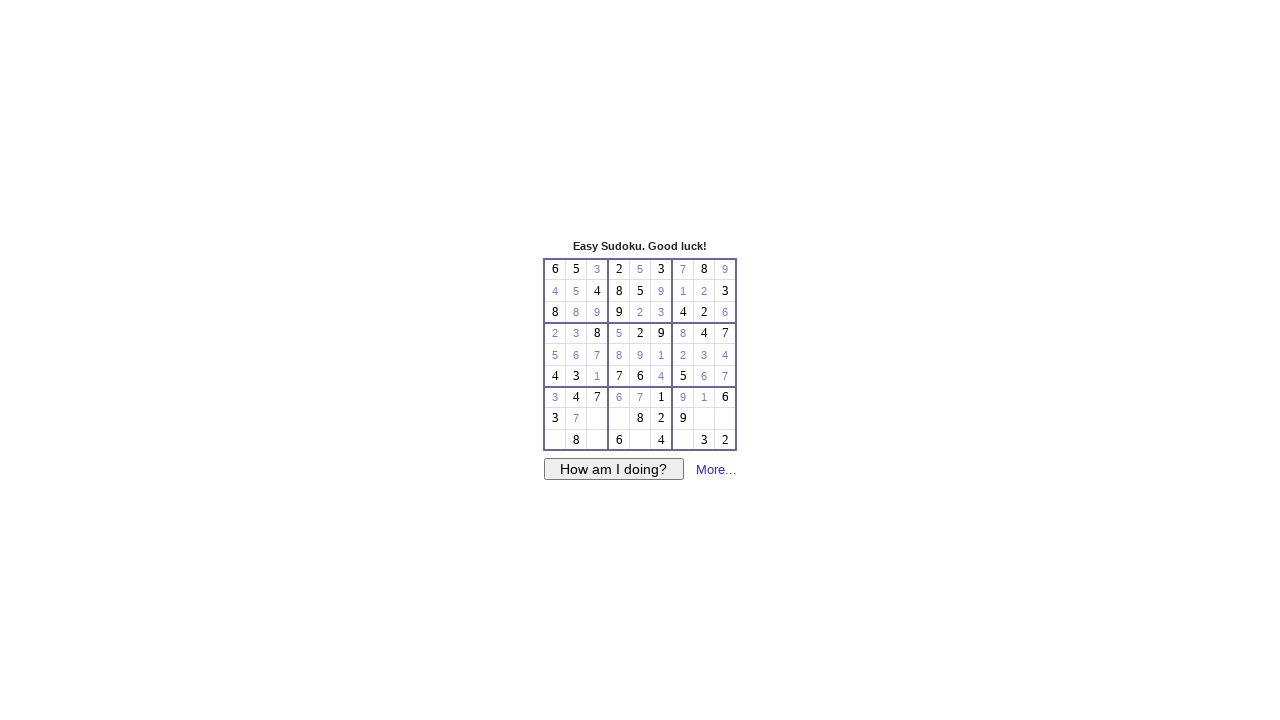

Filled cell at row 7, col 2 with value 8 on #f27
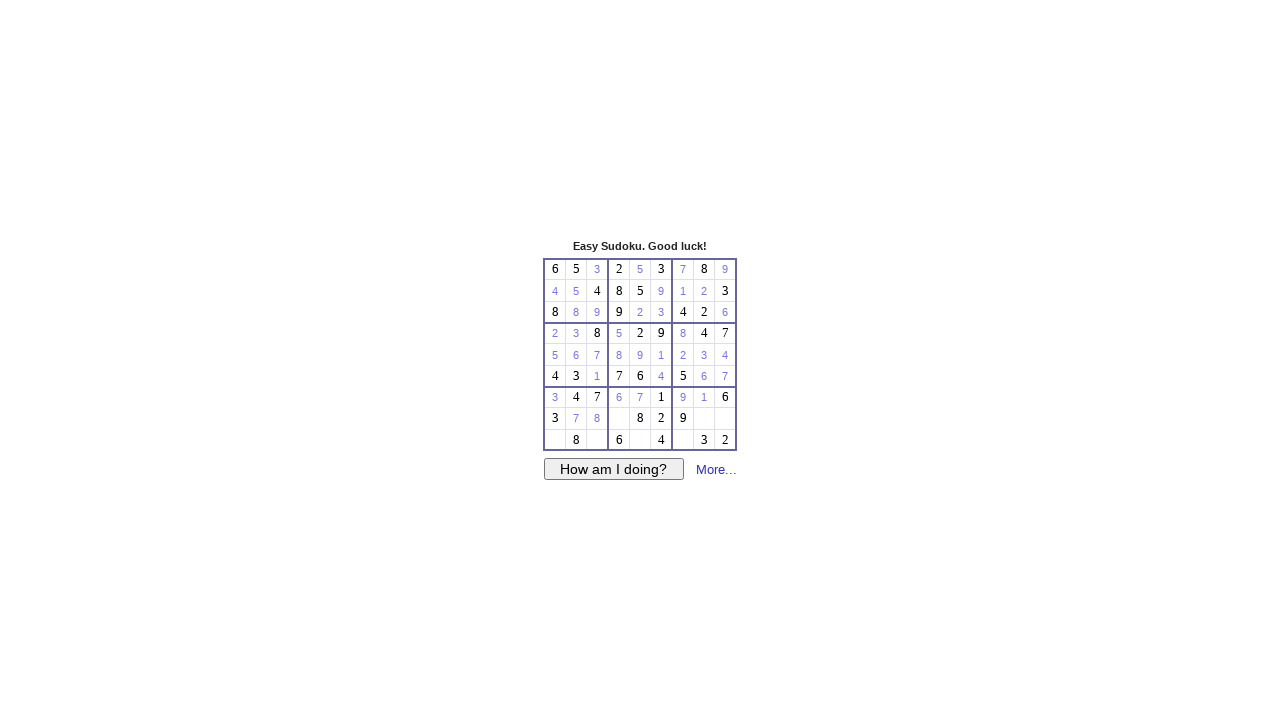

Filled cell at row 7, col 3 with value 9 on #f37
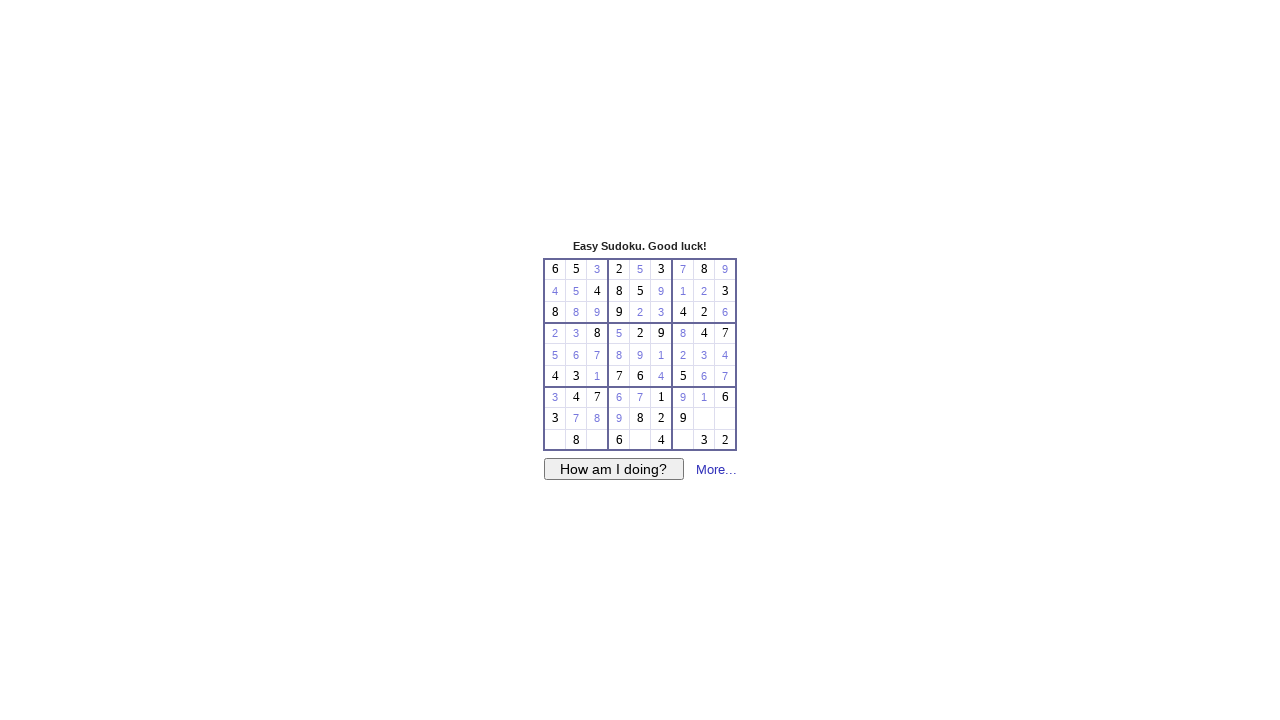

Filled cell at row 7, col 7 with value 4 on #f77
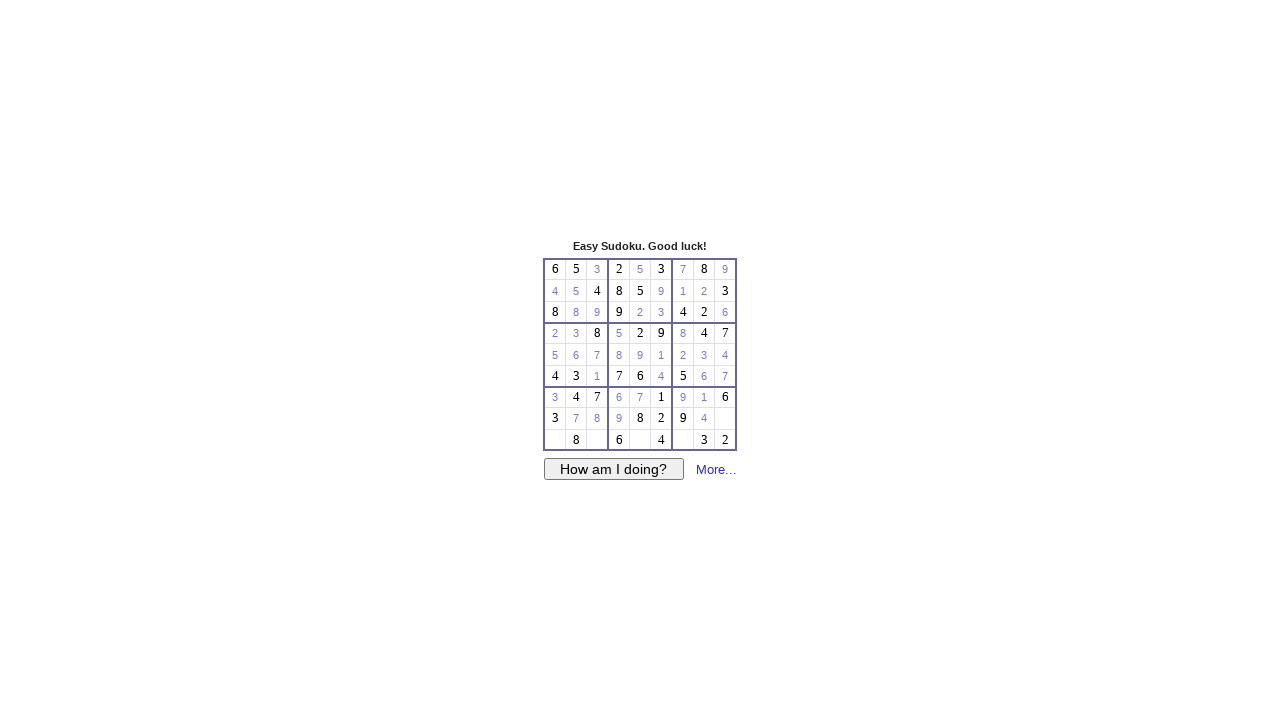

Filled cell at row 7, col 8 with value 5 on #f87
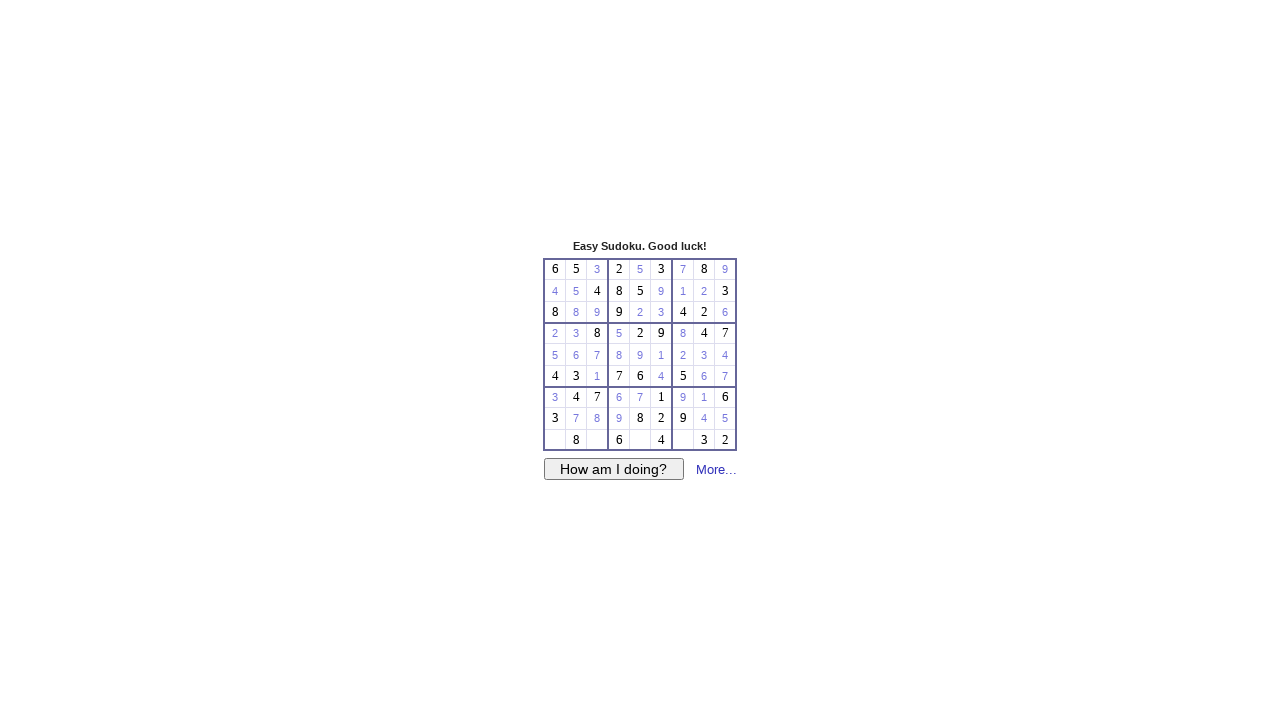

Filled cell at row 8, col 0 with value 9 on #f08
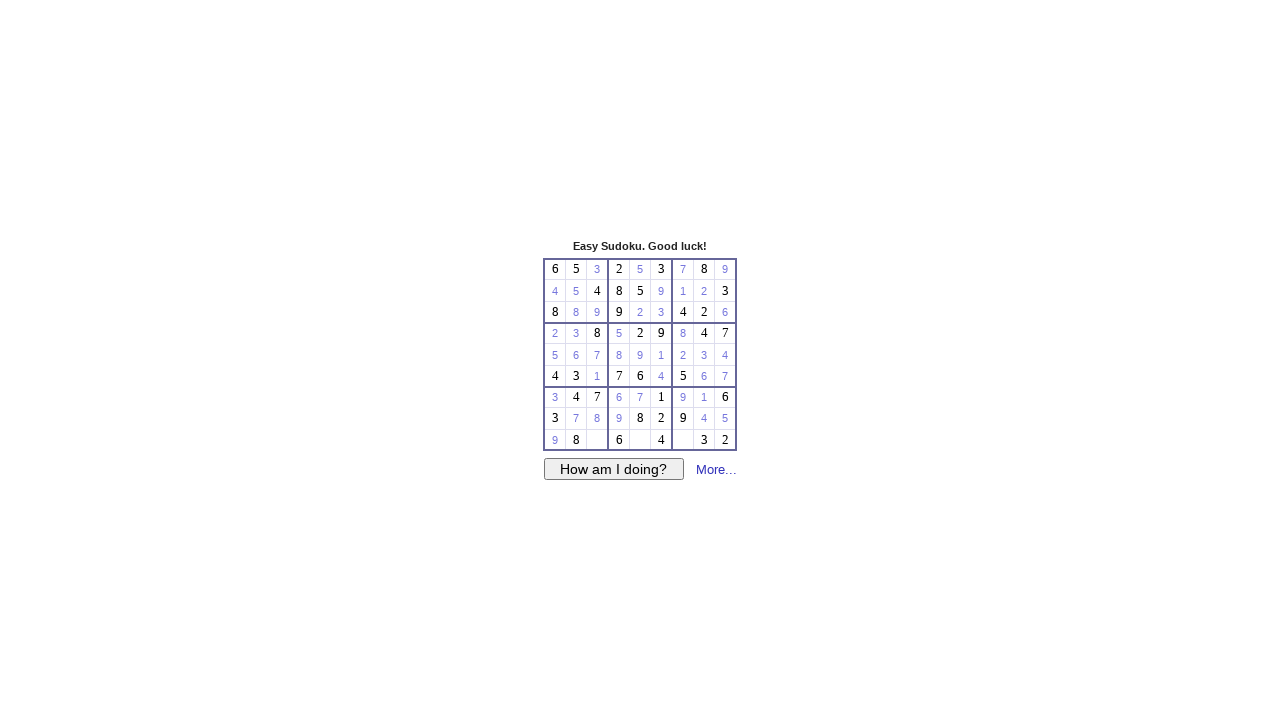

Filled cell at row 8, col 2 with value 2 on #f28
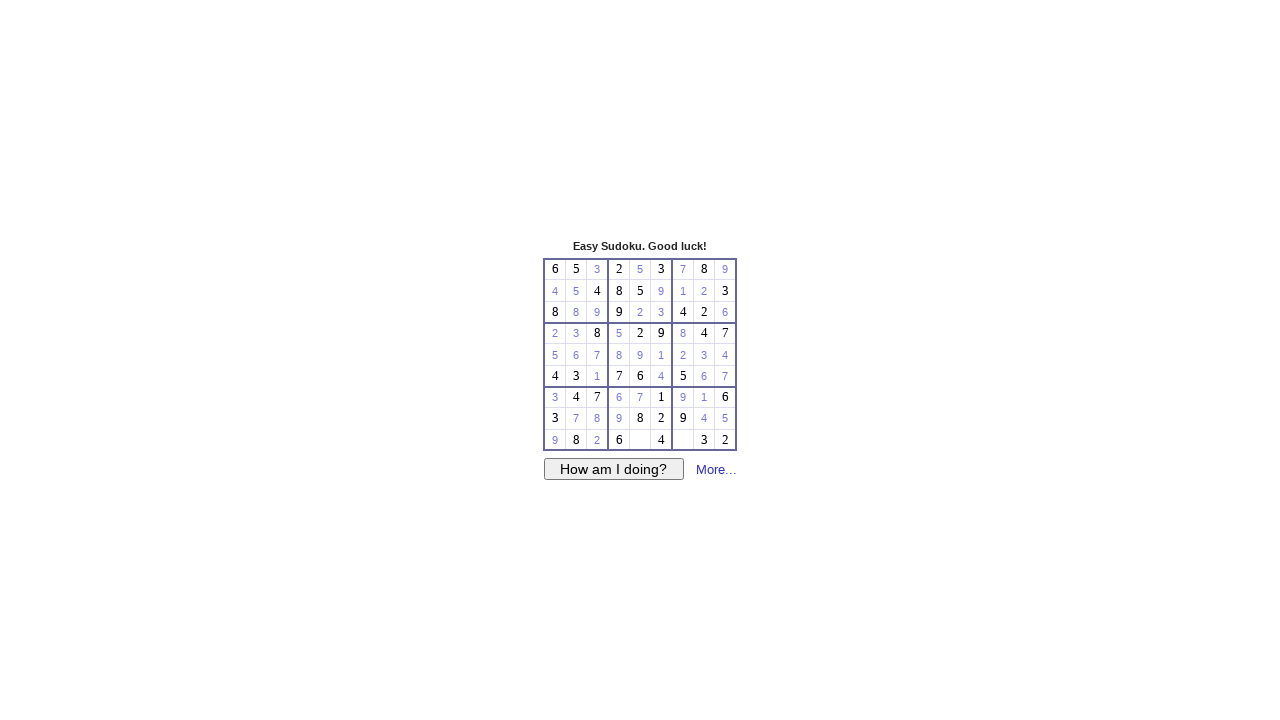

Filled cell at row 8, col 4 with value 4 on #f48
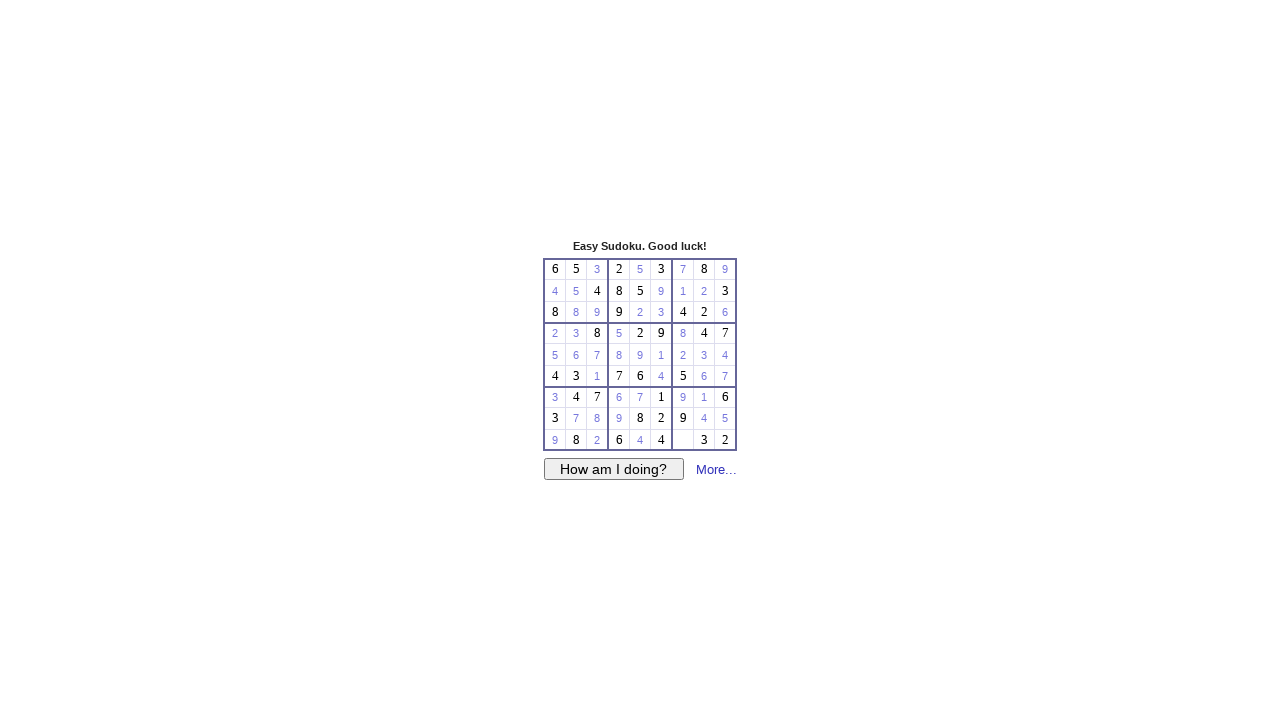

Filled cell at row 8, col 6 with value 6 on #f68
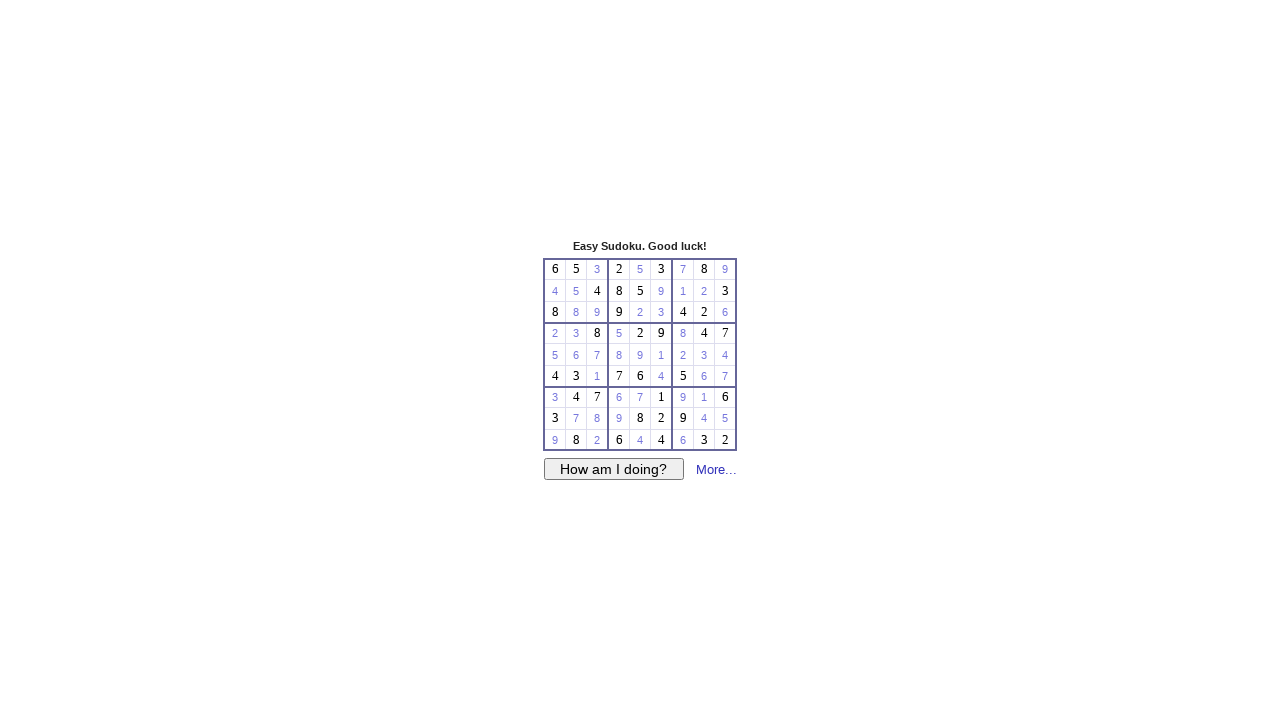

Waited for puzzle to display with filled cells
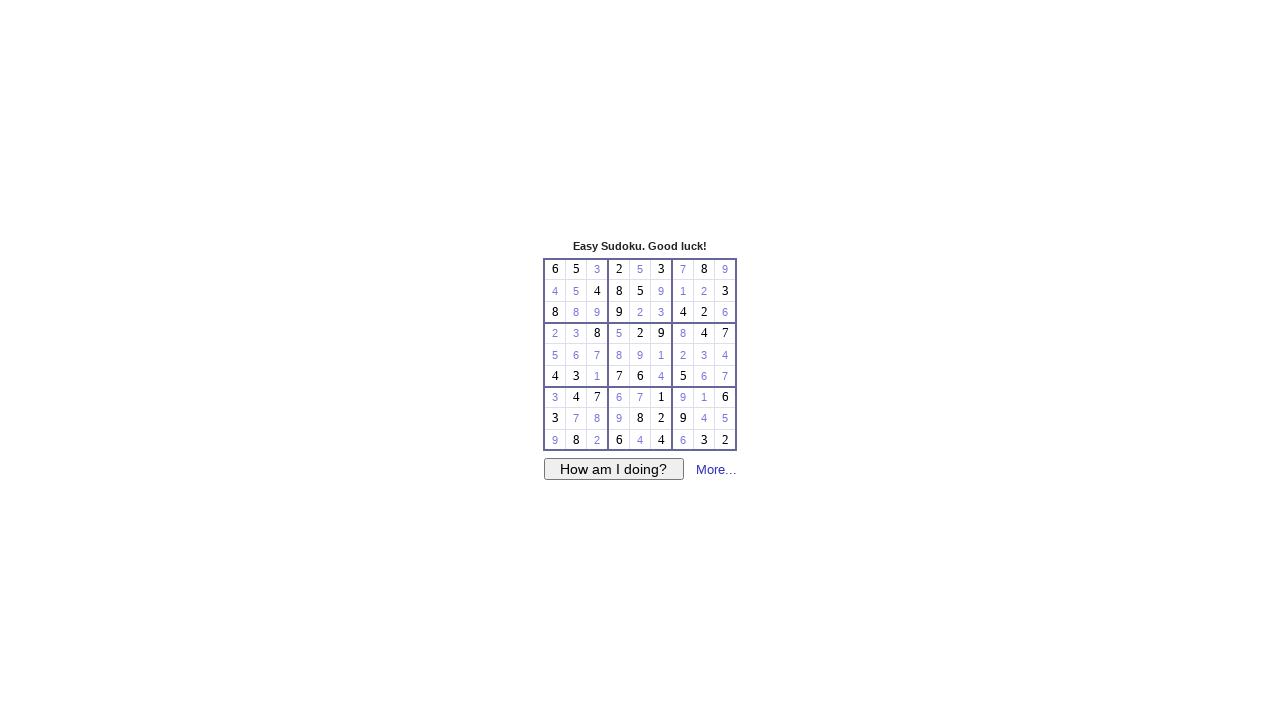

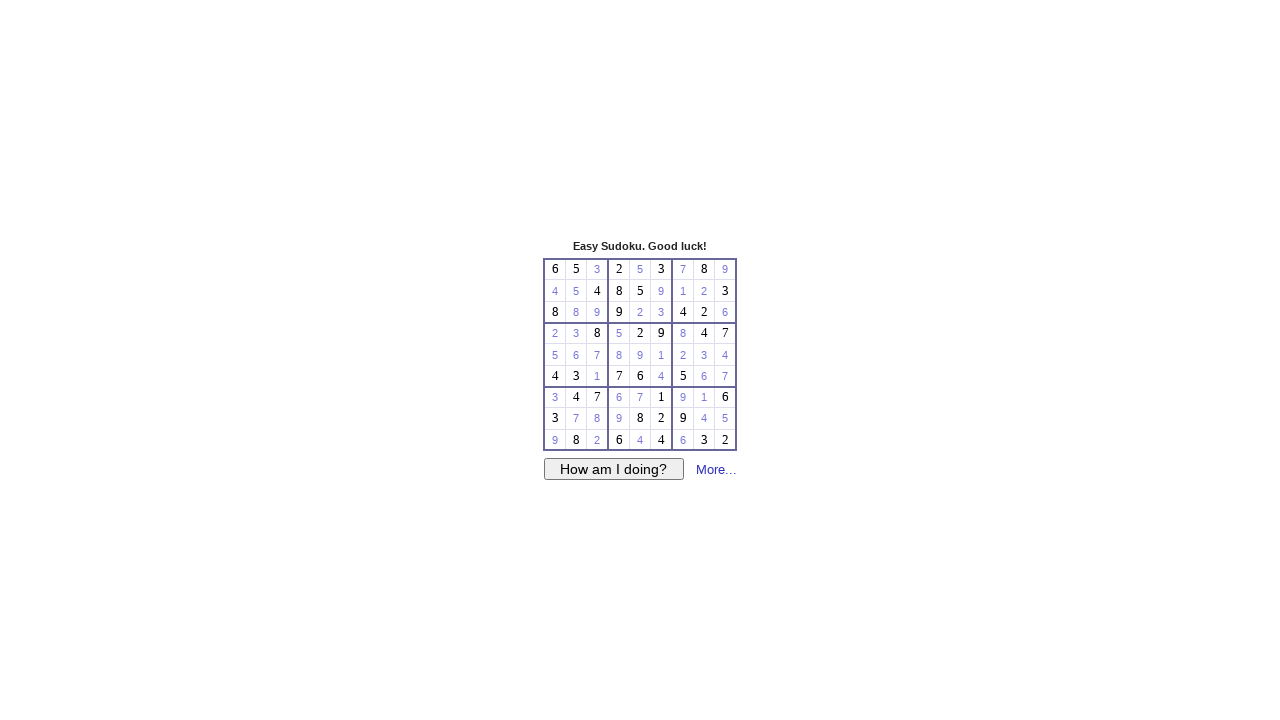